Tests a todo app by adding 5 new items to the list and then marking all 10 items (5 existing + 5 new) as completed by clicking their checkboxes.

Starting URL: https://lambdatest.github.io/sample-todo-app/

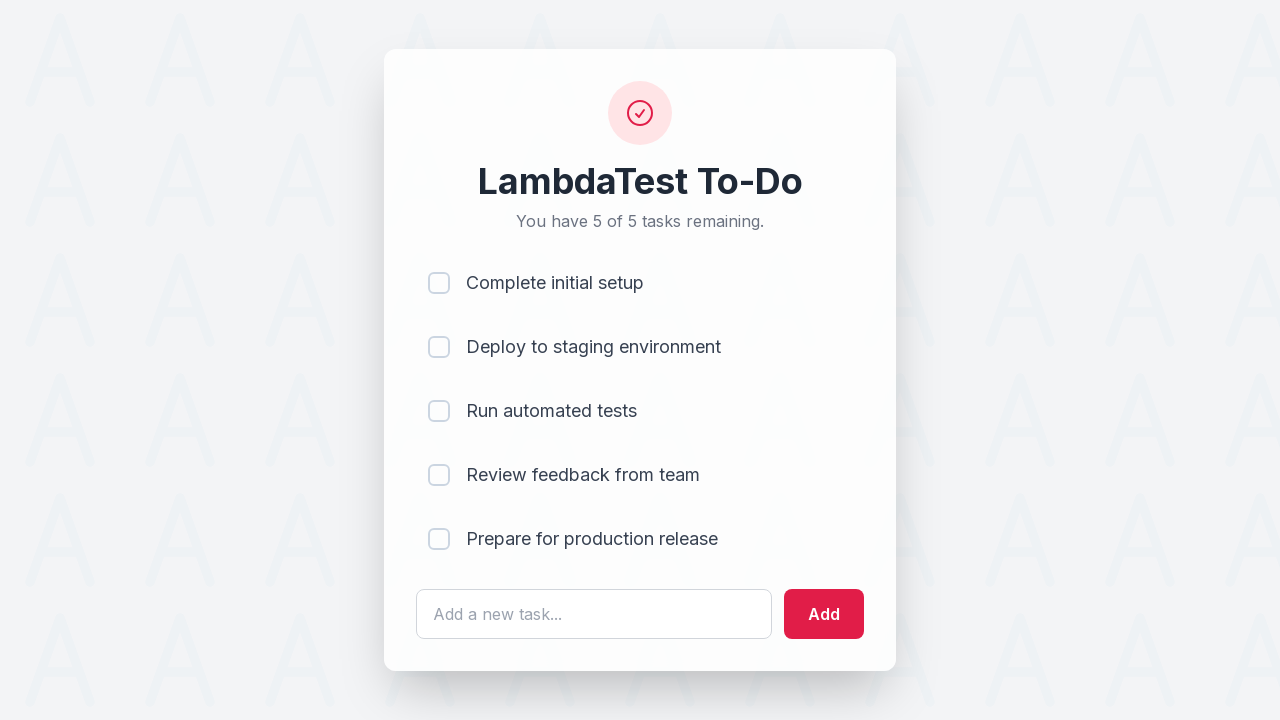

Waited for todo input field to load
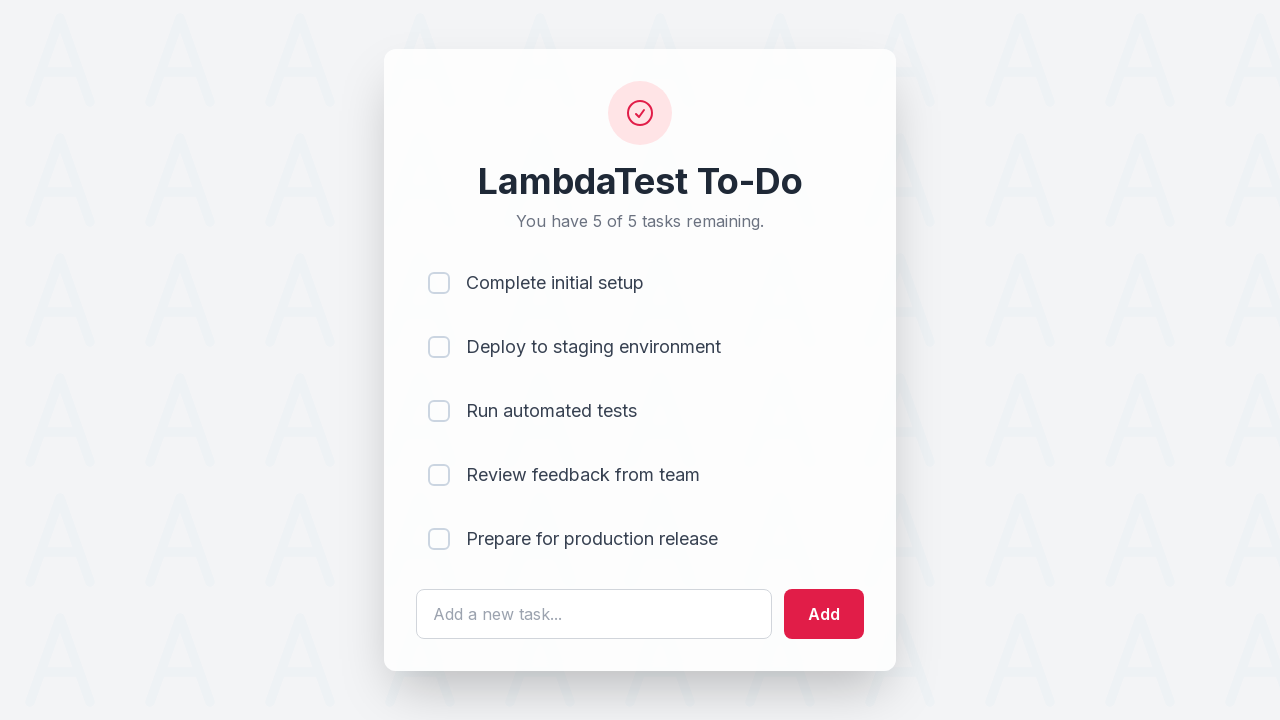

Clicked todo input field to add item 1 at (594, 614) on #sampletodotext
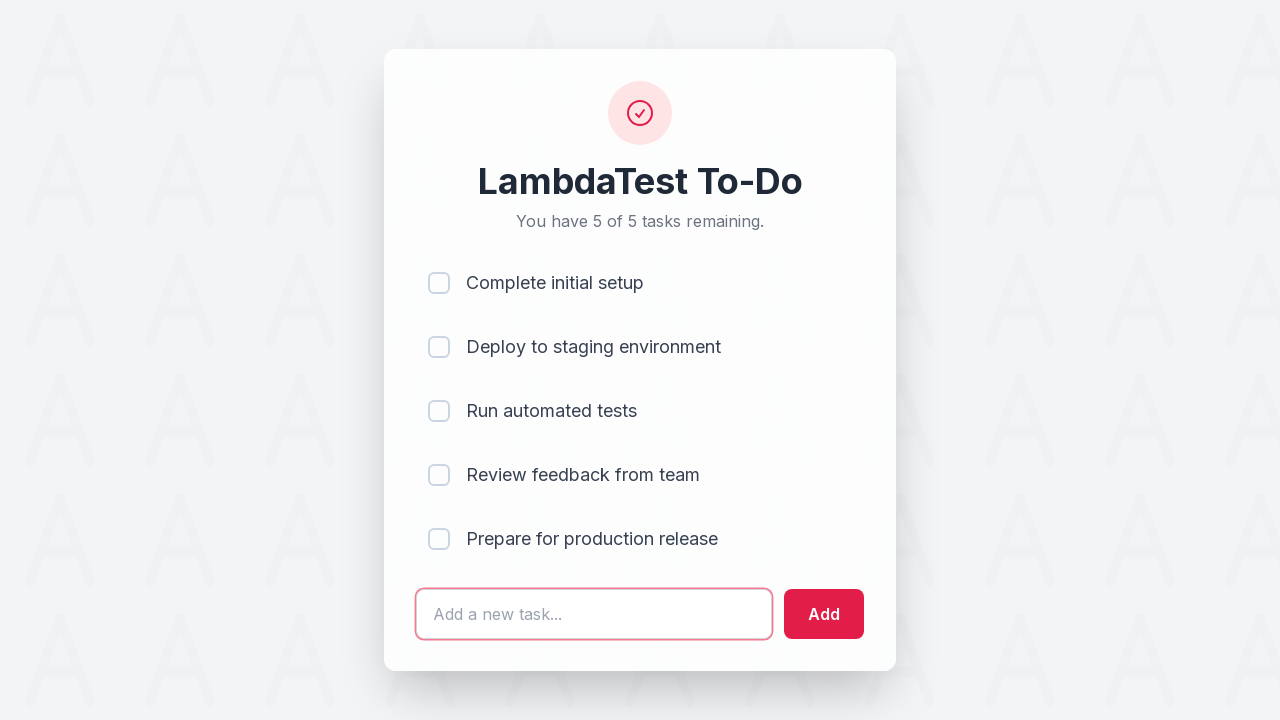

Filled input field with 'Adding a new item 1' on #sampletodotext
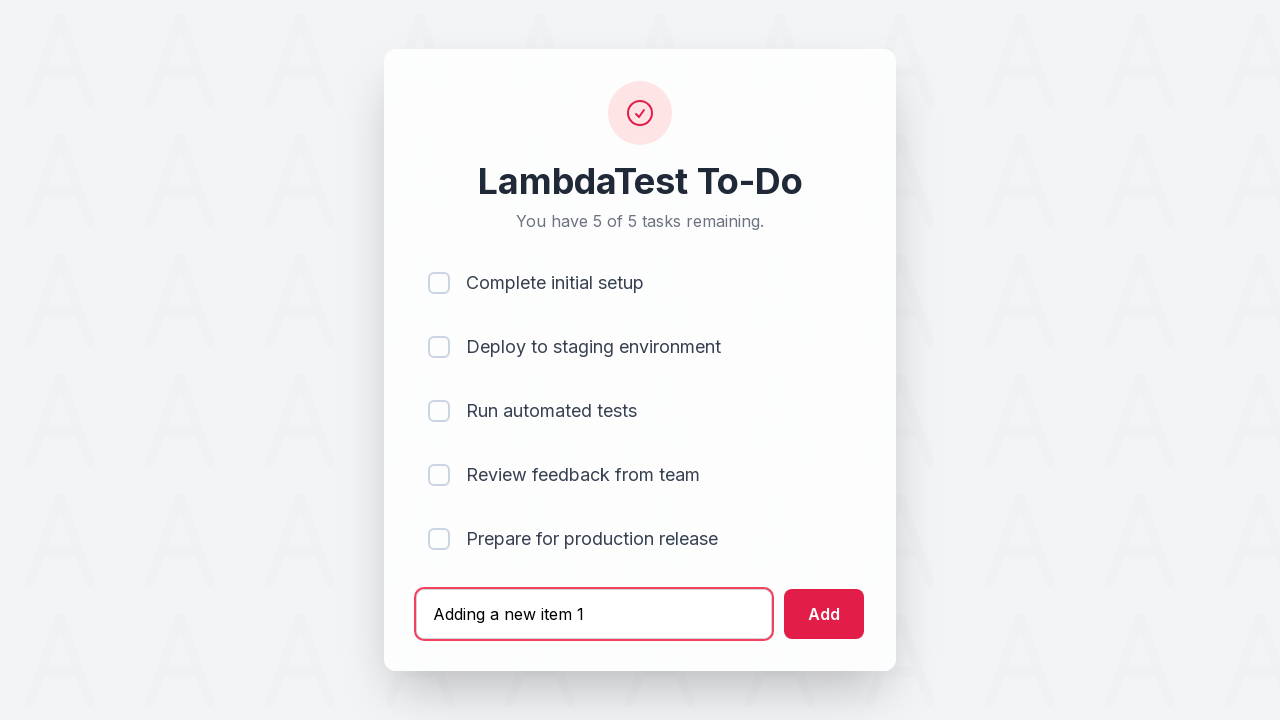

Pressed Enter to add item 1 to the list on #sampletodotext
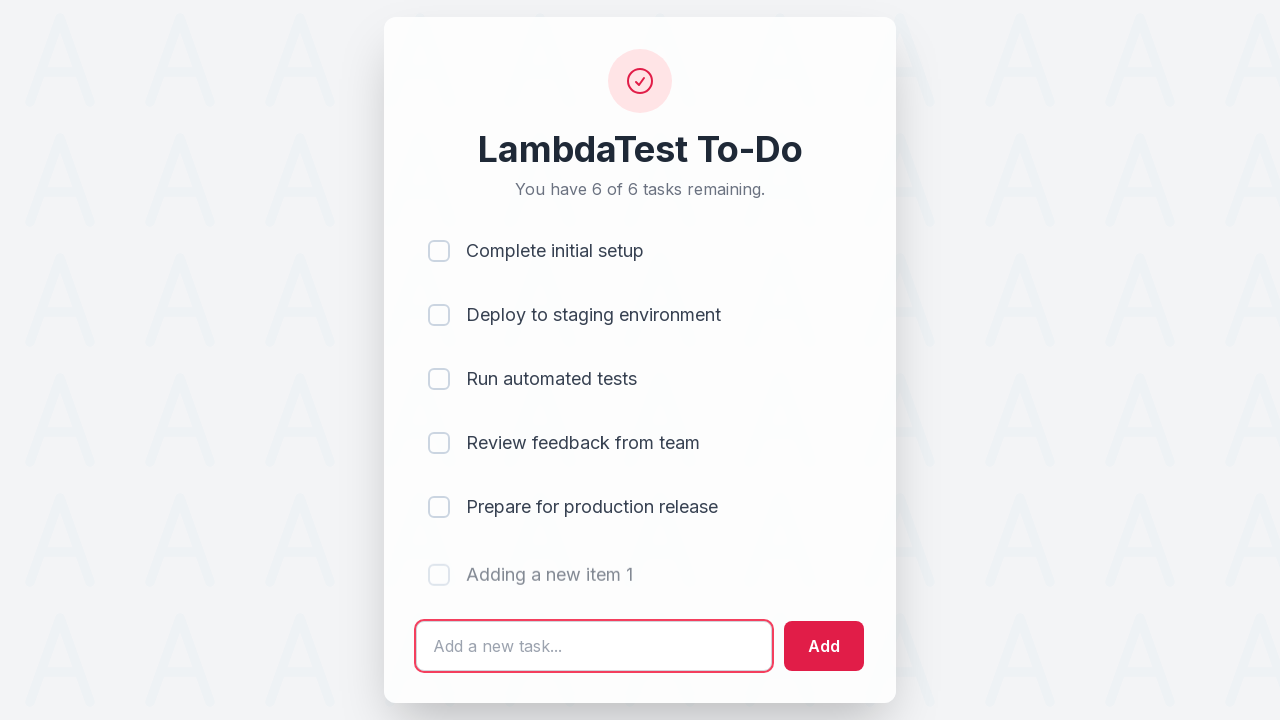

Waited 500ms for item 1 to be added
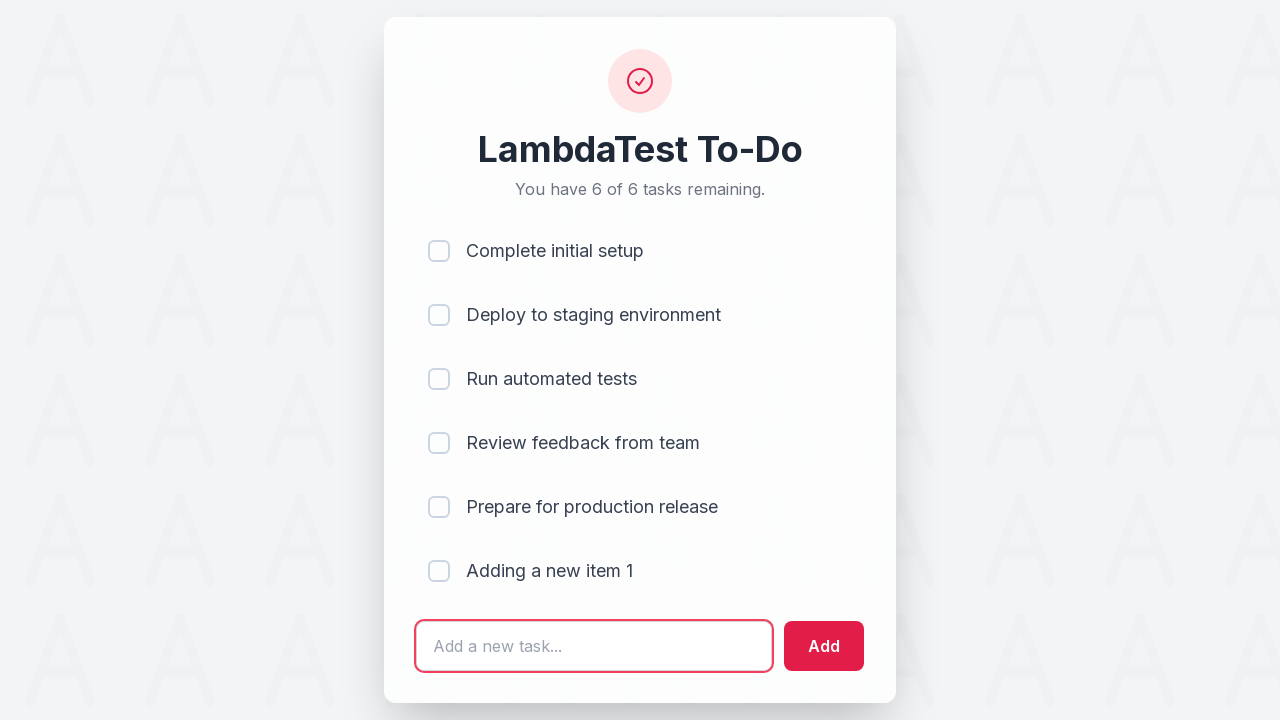

Clicked todo input field to add item 2 at (594, 646) on #sampletodotext
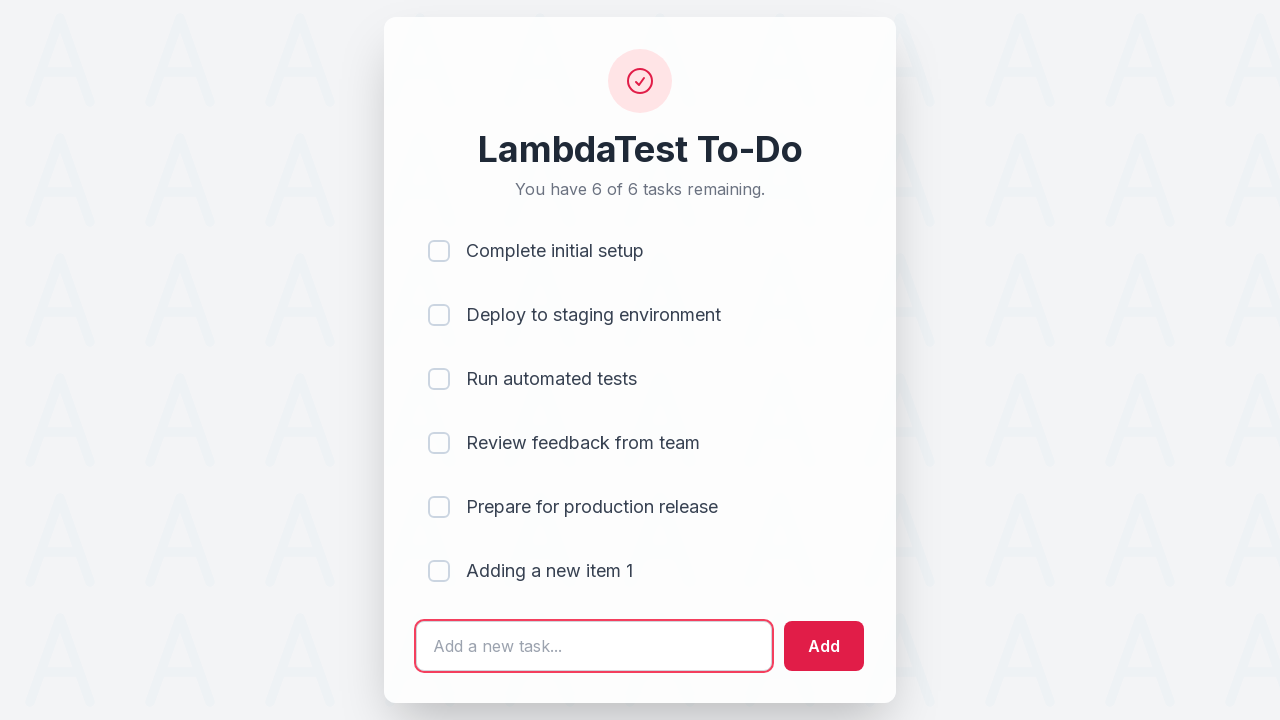

Filled input field with 'Adding a new item 2' on #sampletodotext
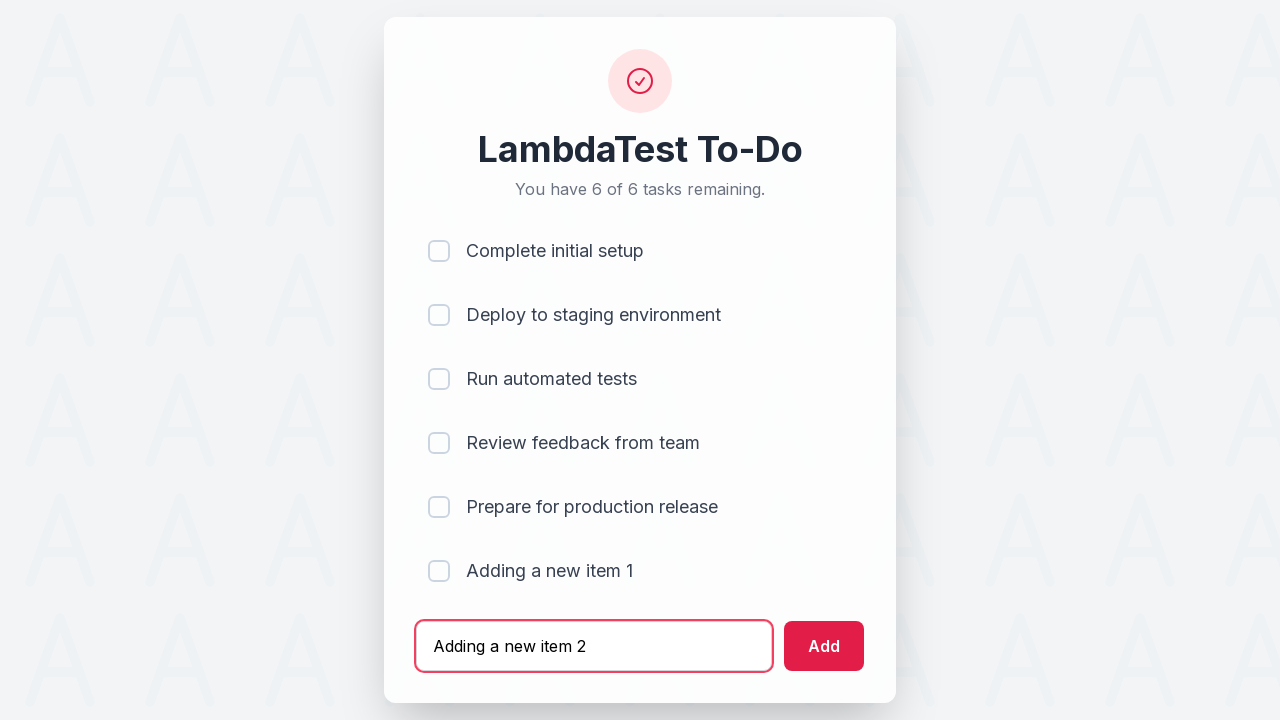

Pressed Enter to add item 2 to the list on #sampletodotext
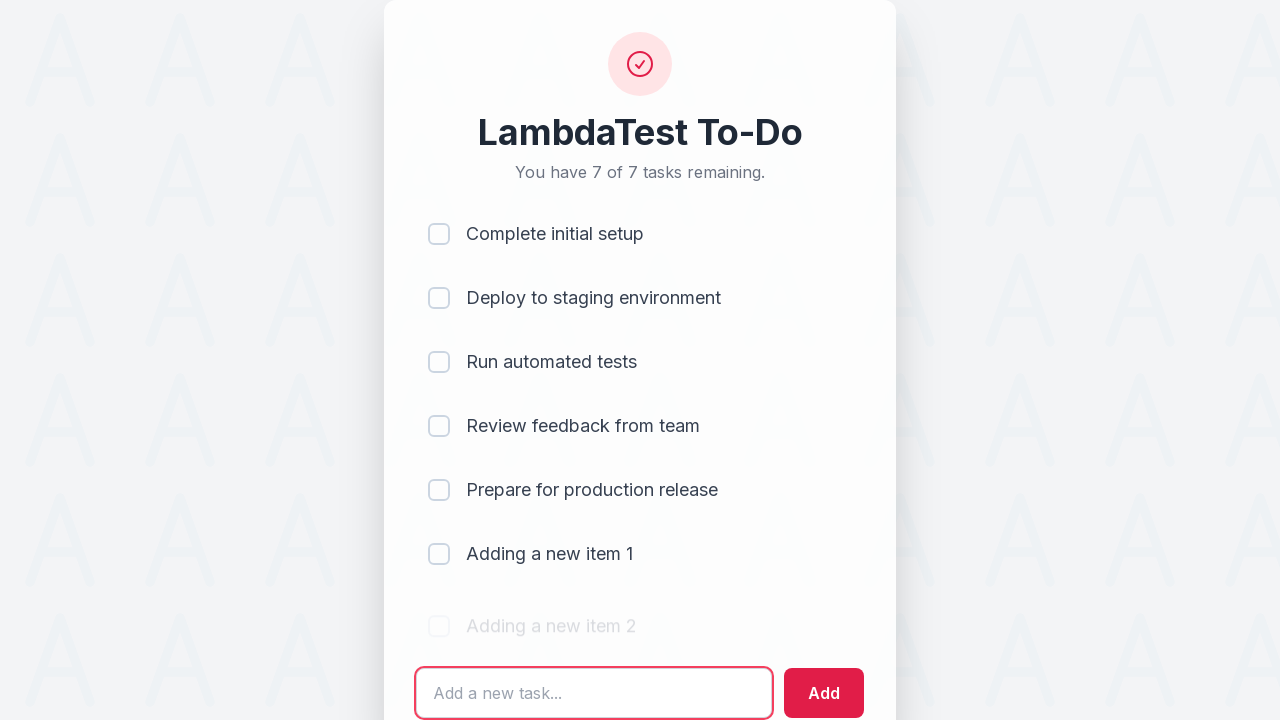

Waited 500ms for item 2 to be added
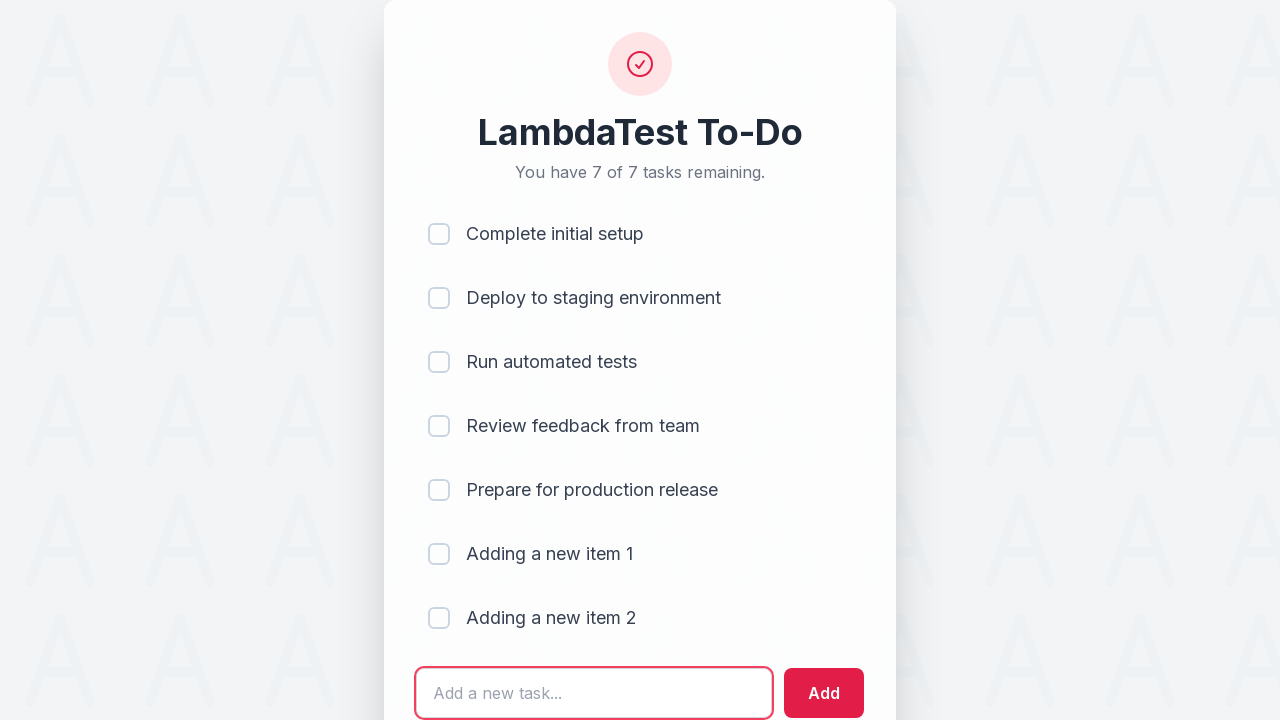

Clicked todo input field to add item 3 at (594, 693) on #sampletodotext
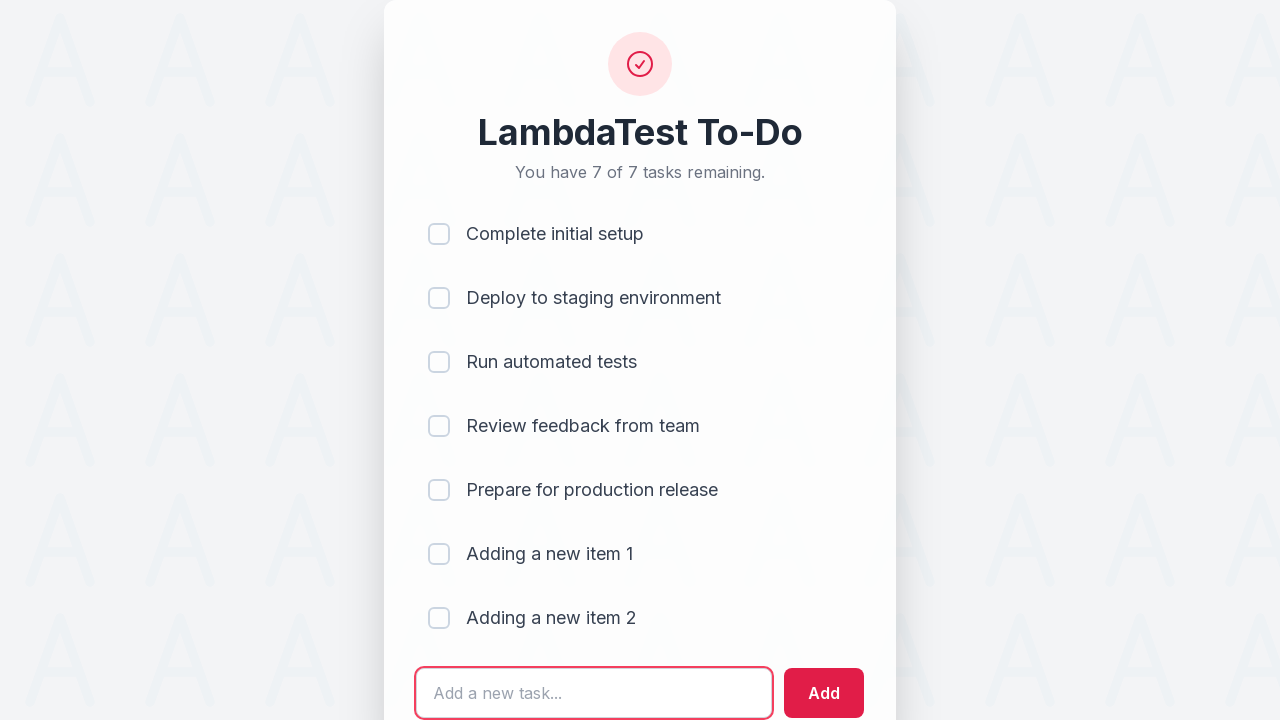

Filled input field with 'Adding a new item 3' on #sampletodotext
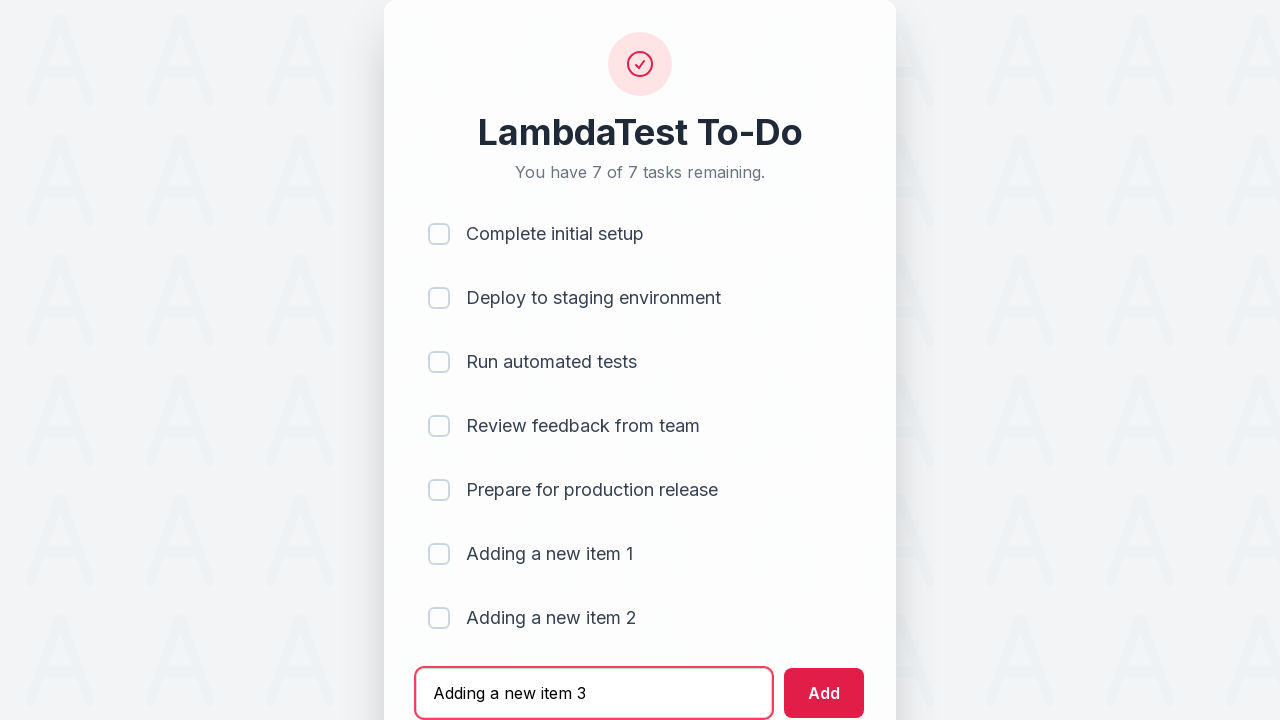

Pressed Enter to add item 3 to the list on #sampletodotext
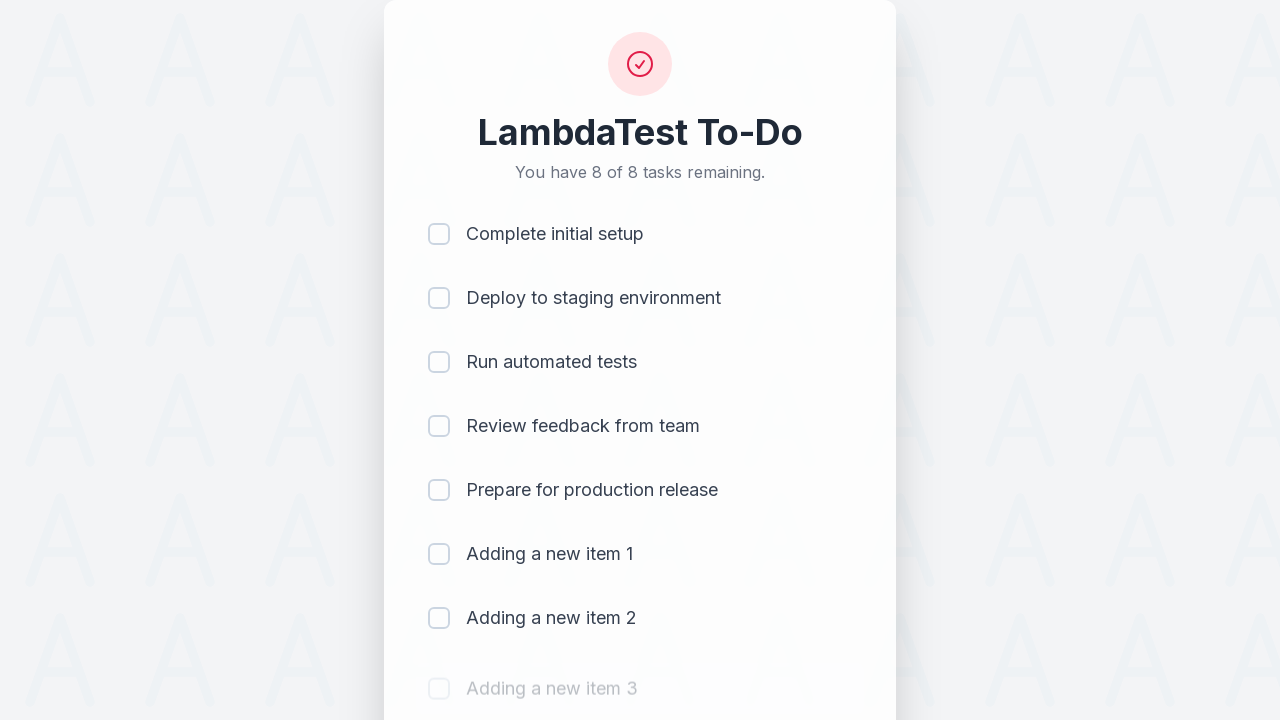

Waited 500ms for item 3 to be added
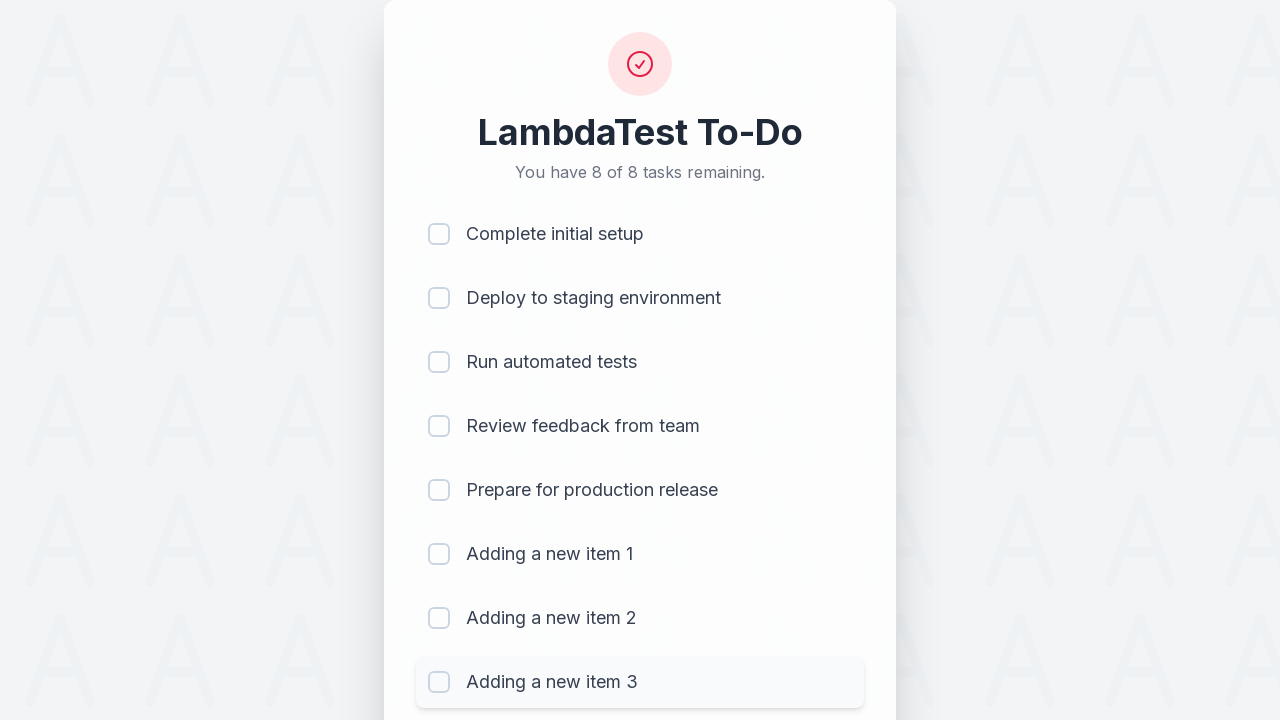

Clicked todo input field to add item 4 at (594, 663) on #sampletodotext
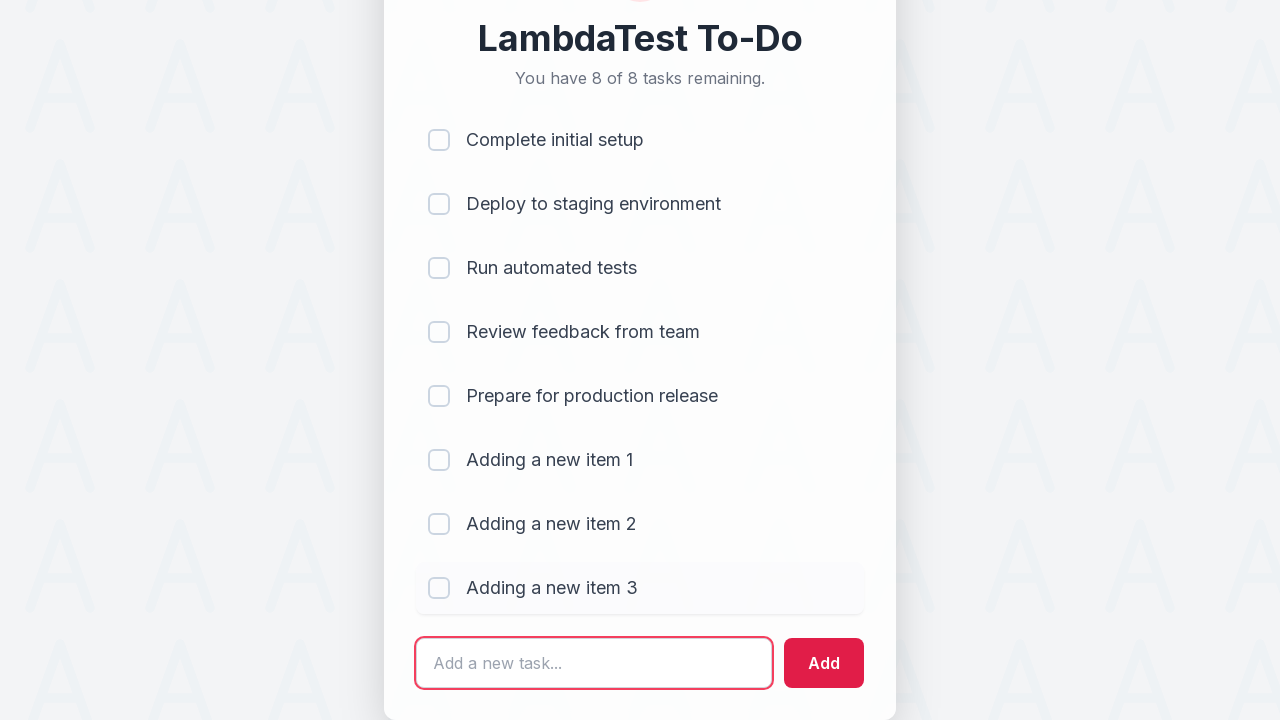

Filled input field with 'Adding a new item 4' on #sampletodotext
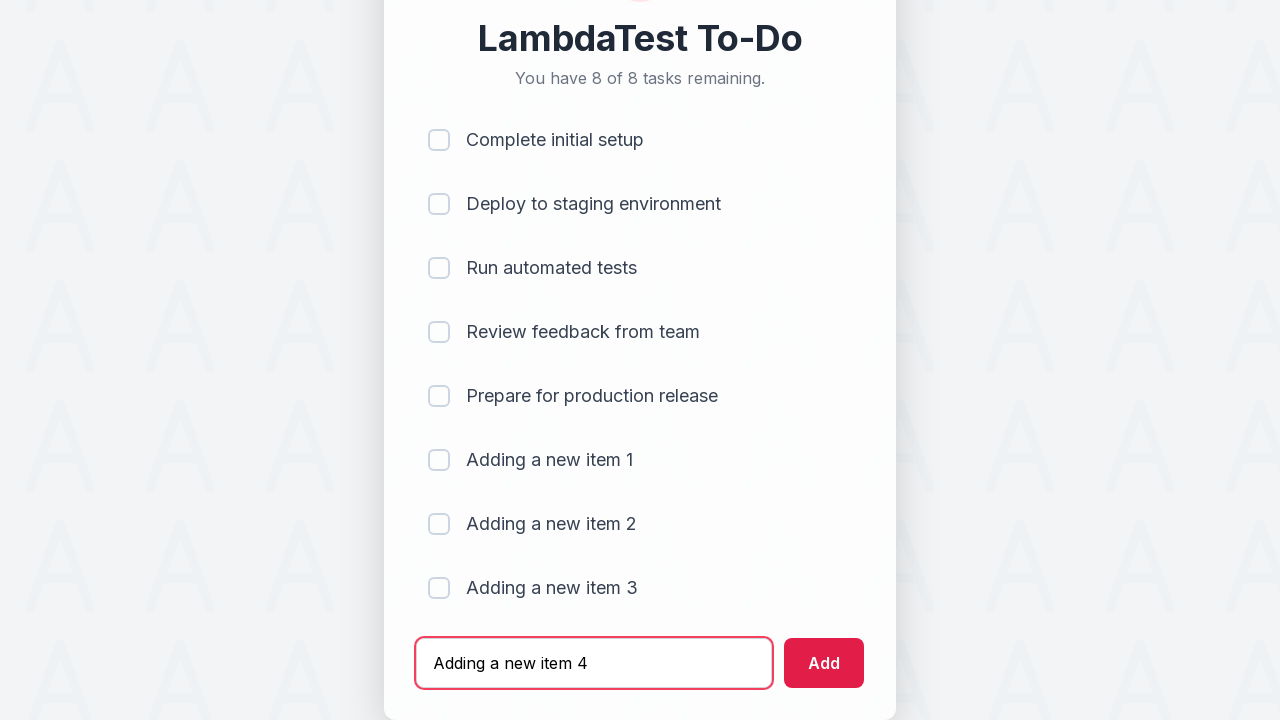

Pressed Enter to add item 4 to the list on #sampletodotext
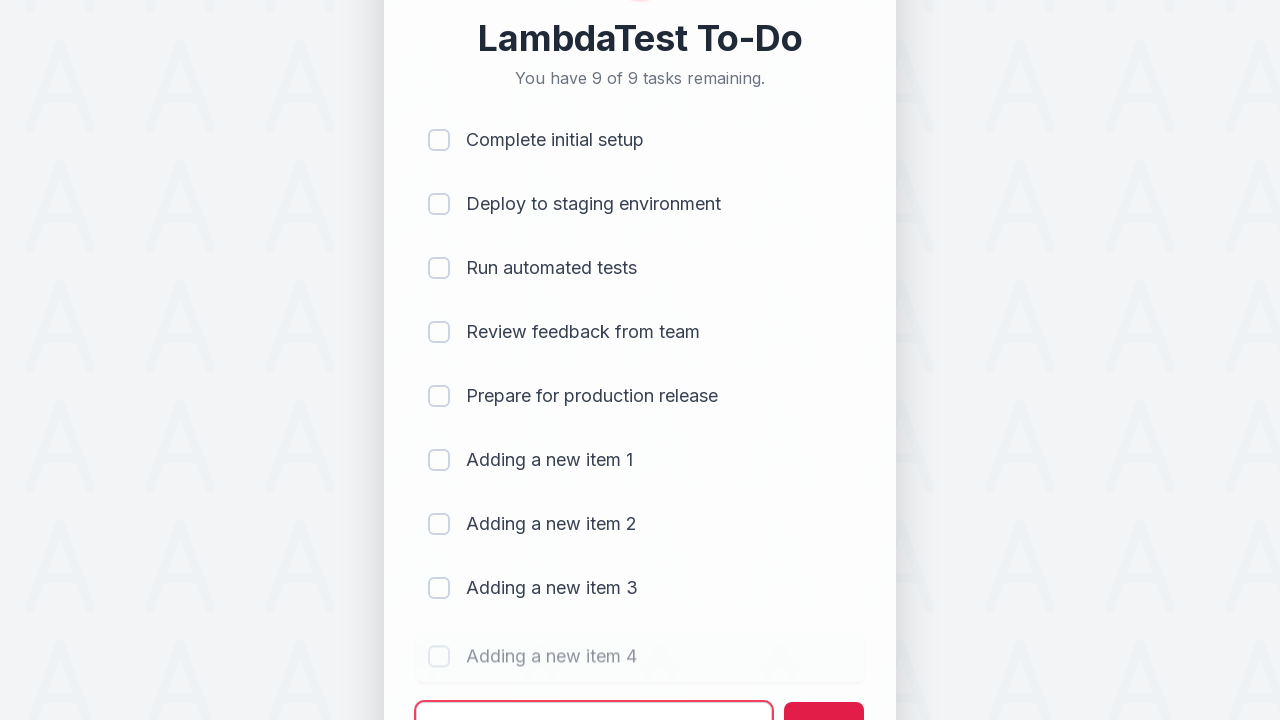

Waited 500ms for item 4 to be added
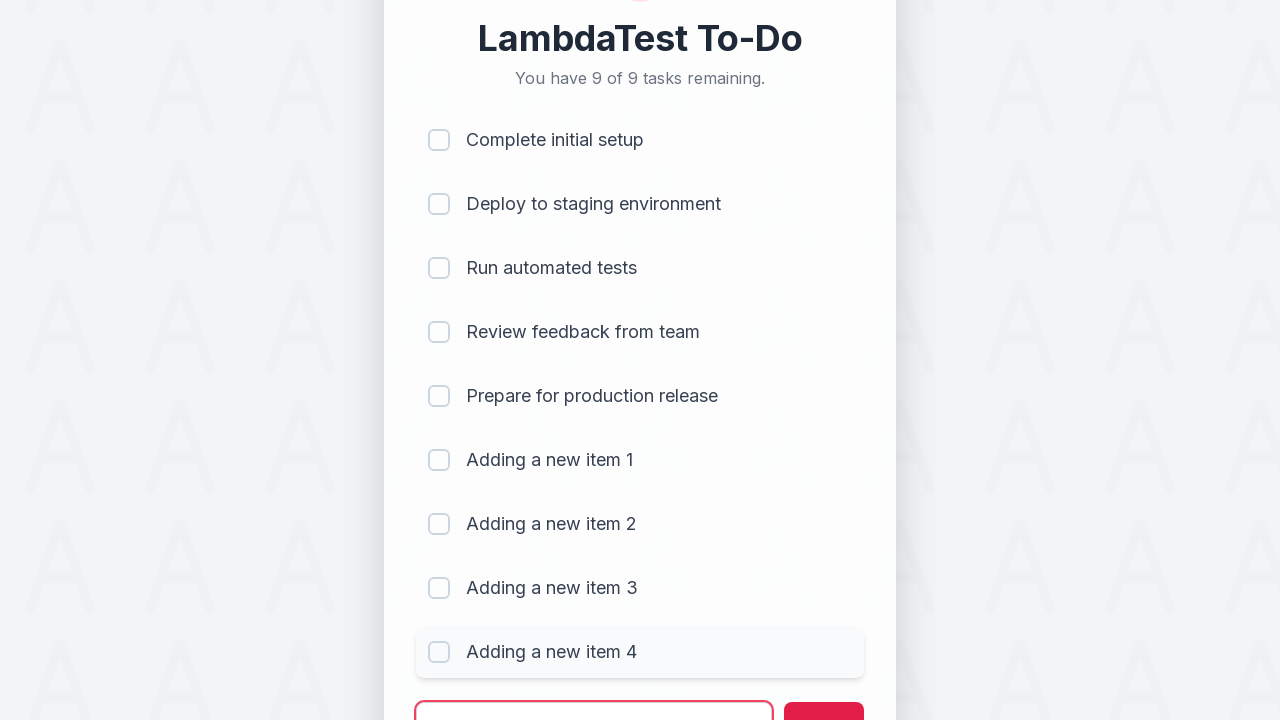

Clicked todo input field to add item 5 at (594, 695) on #sampletodotext
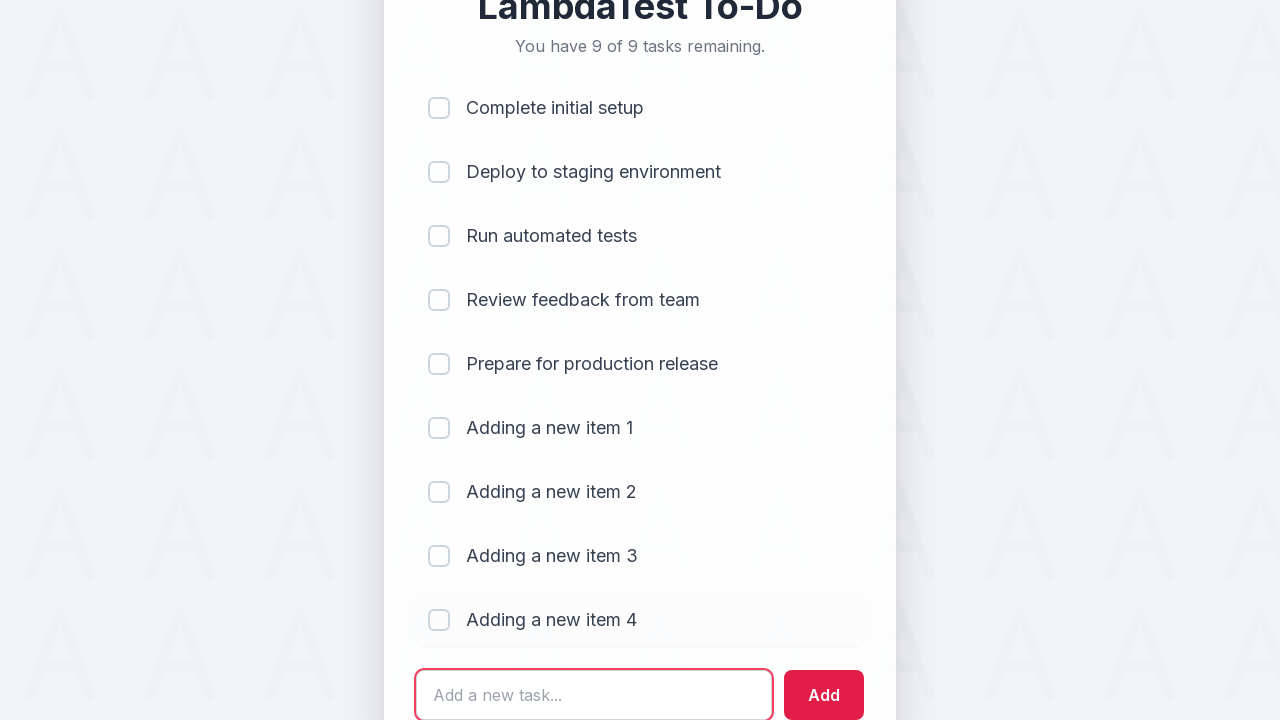

Filled input field with 'Adding a new item 5' on #sampletodotext
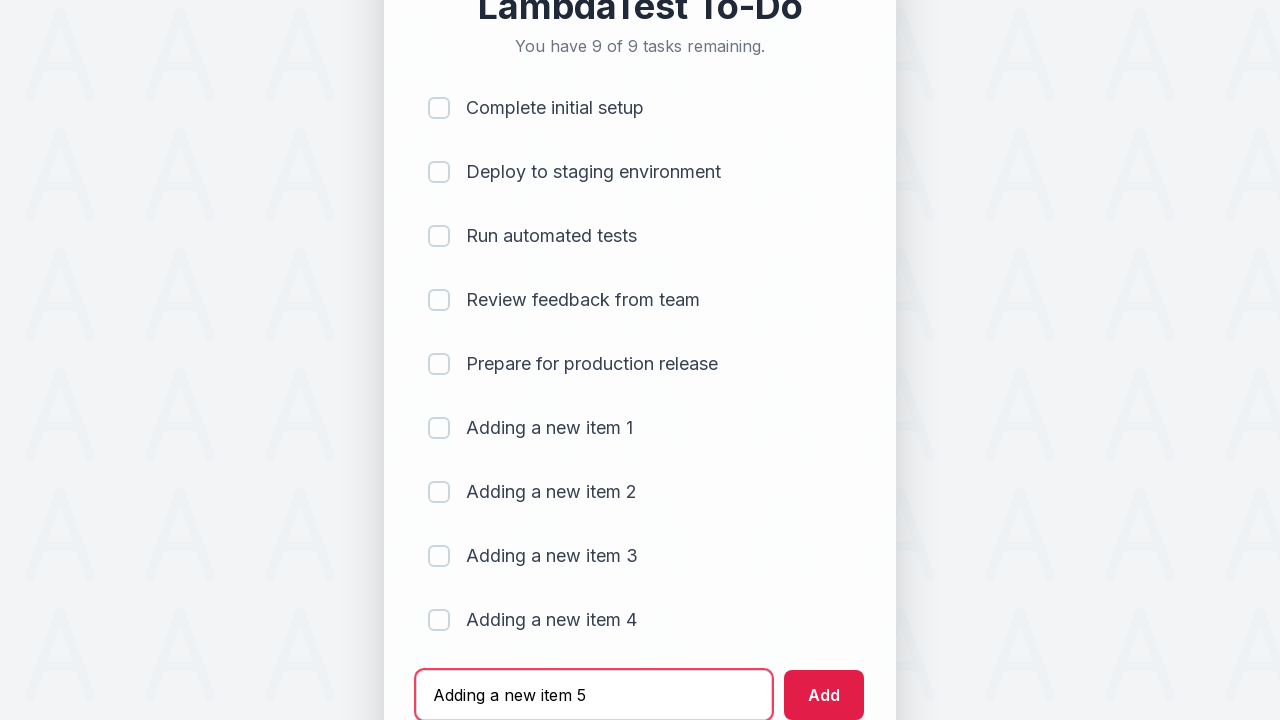

Pressed Enter to add item 5 to the list on #sampletodotext
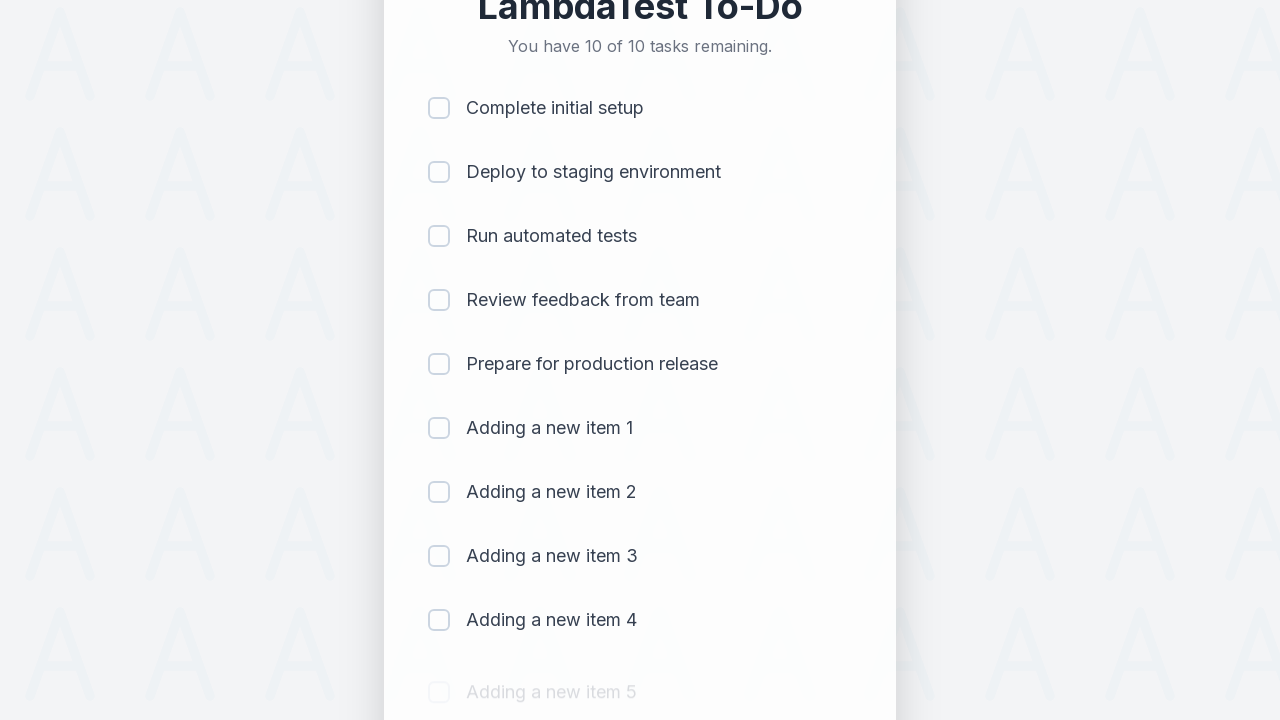

Waited 500ms for item 5 to be added
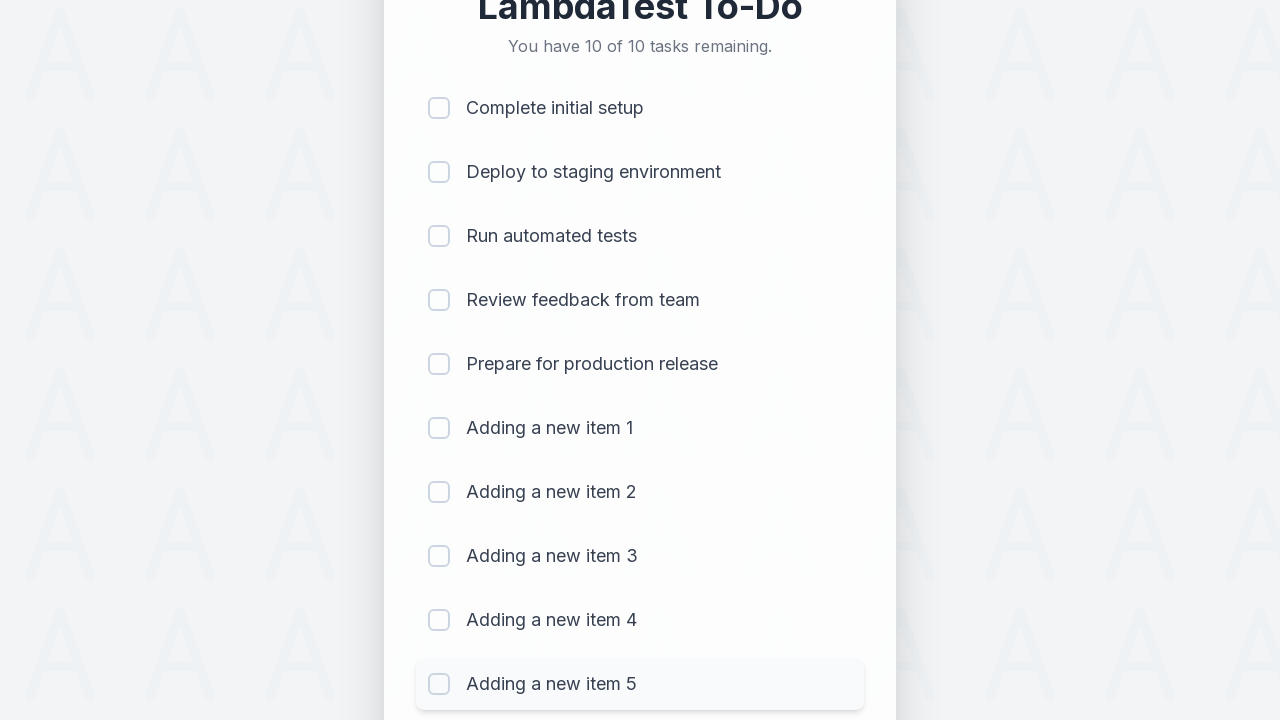

Clicked checkbox for item 1 to mark as completed at (439, 108) on (//input[@type='checkbox'])[1]
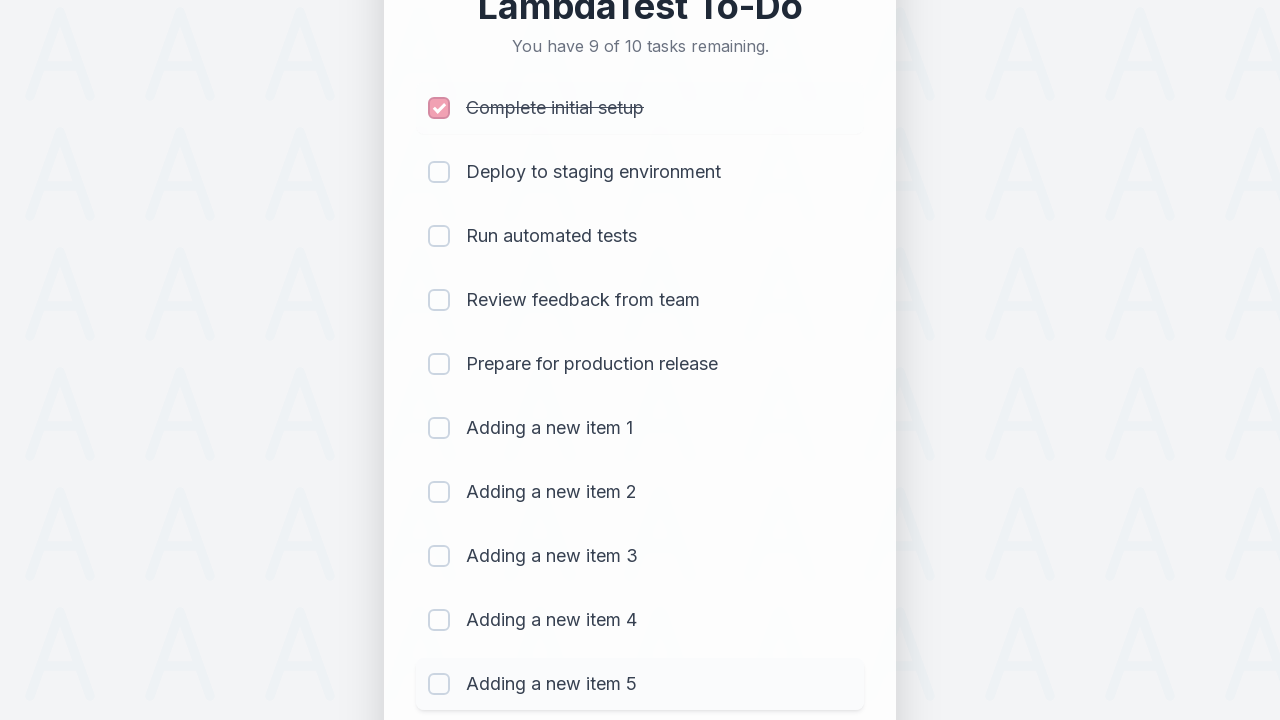

Waited 300ms after marking item 1 as completed
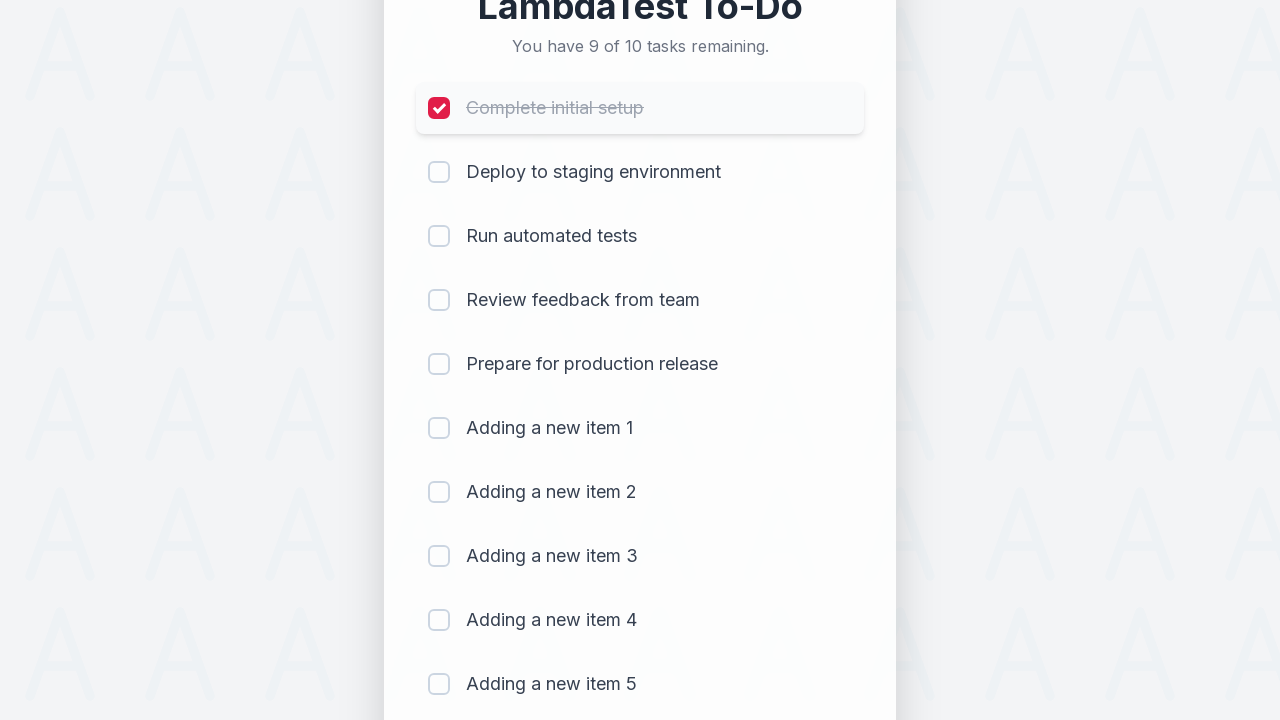

Clicked checkbox for item 2 to mark as completed at (439, 172) on (//input[@type='checkbox'])[2]
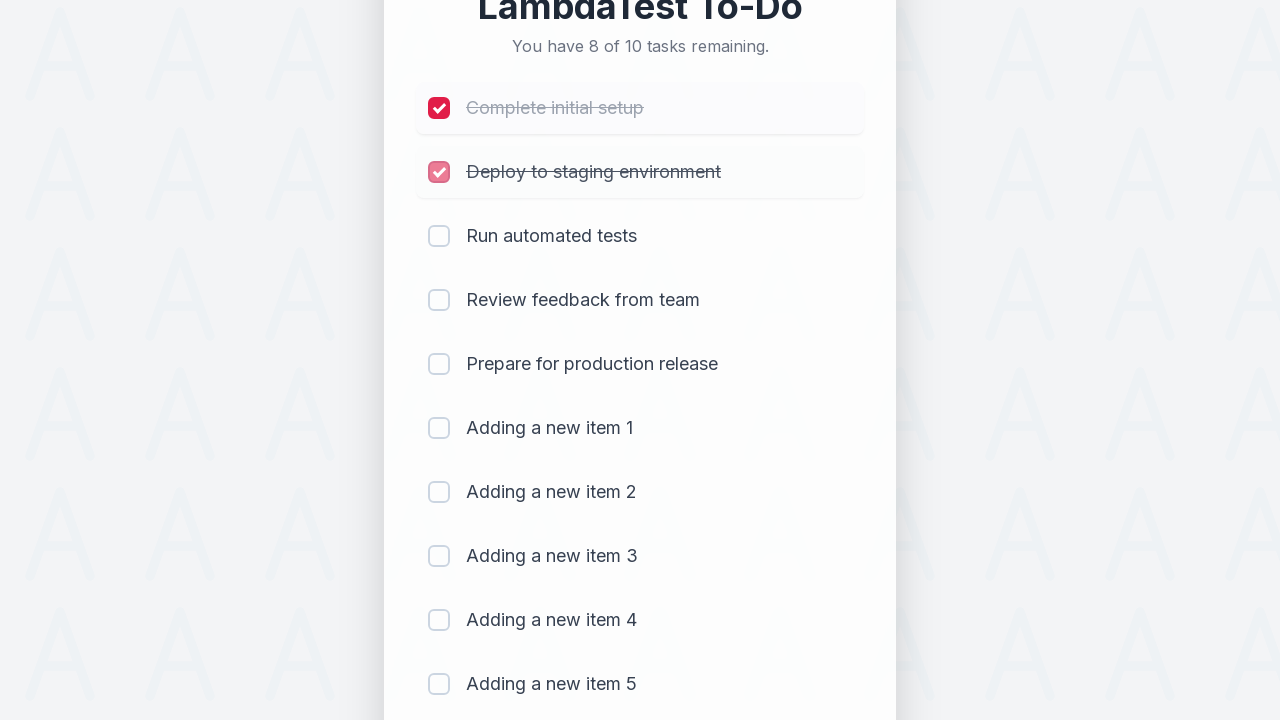

Waited 300ms after marking item 2 as completed
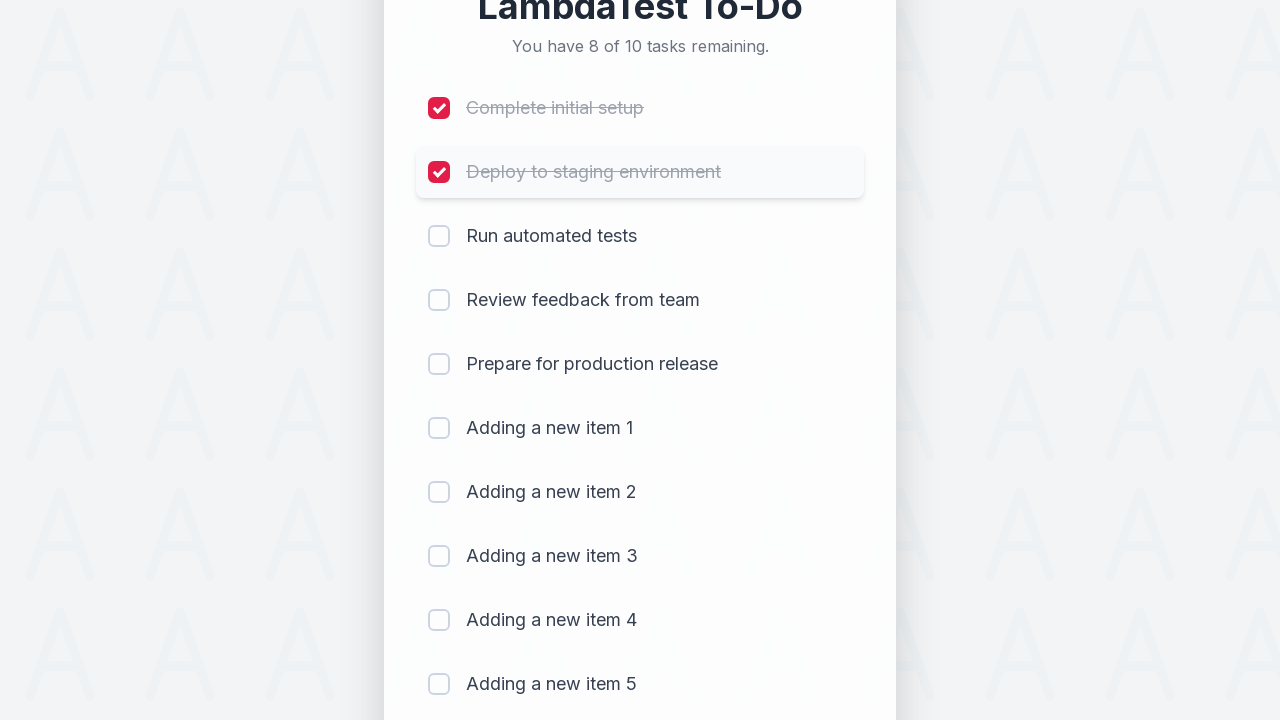

Clicked checkbox for item 3 to mark as completed at (439, 236) on (//input[@type='checkbox'])[3]
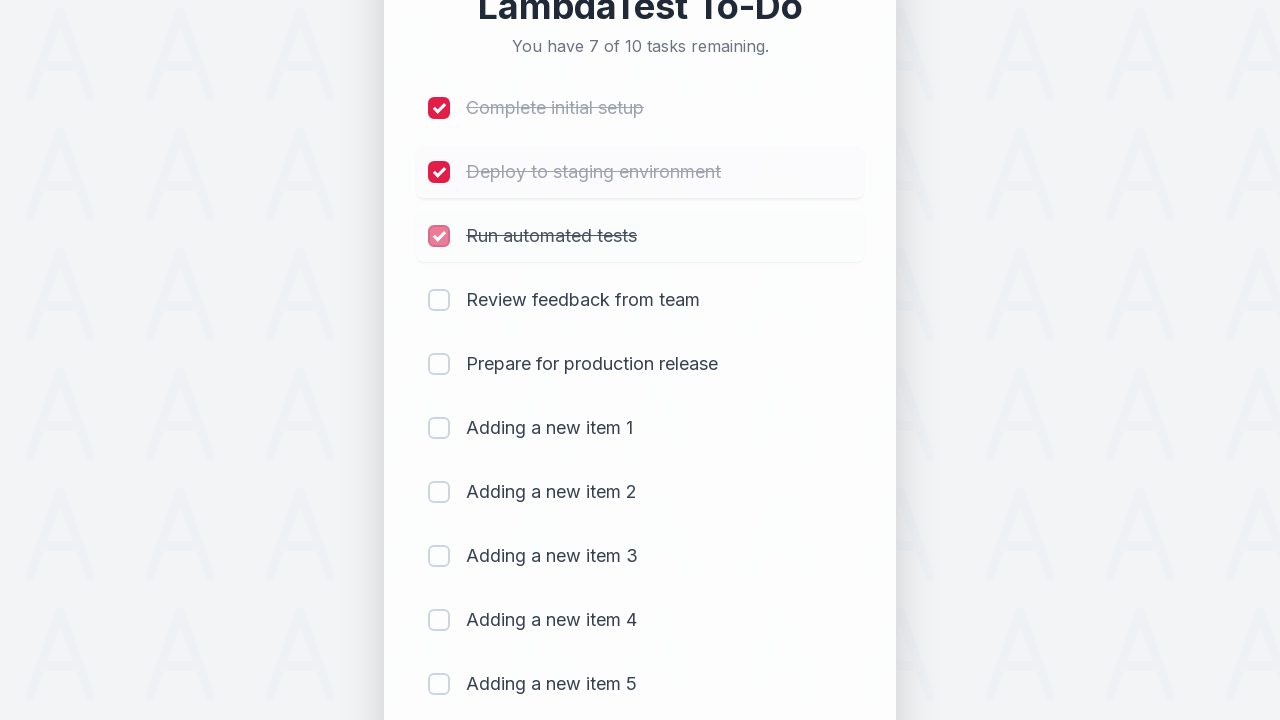

Waited 300ms after marking item 3 as completed
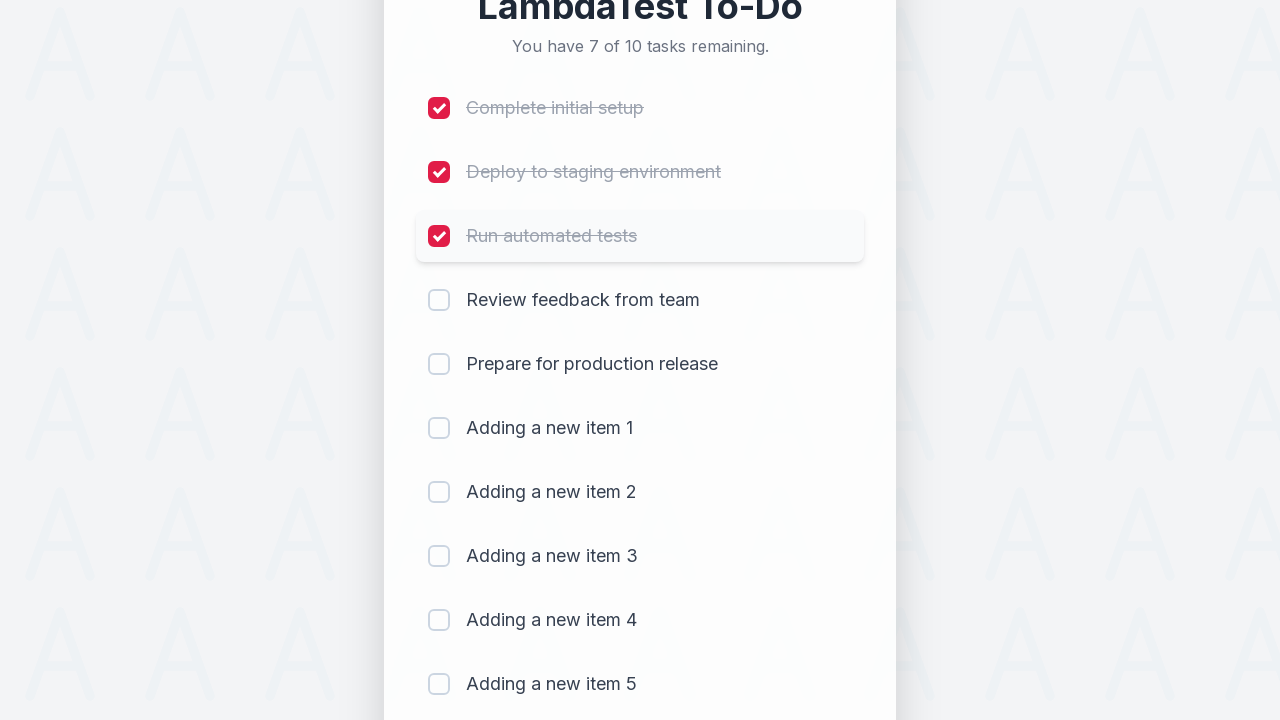

Clicked checkbox for item 4 to mark as completed at (439, 300) on (//input[@type='checkbox'])[4]
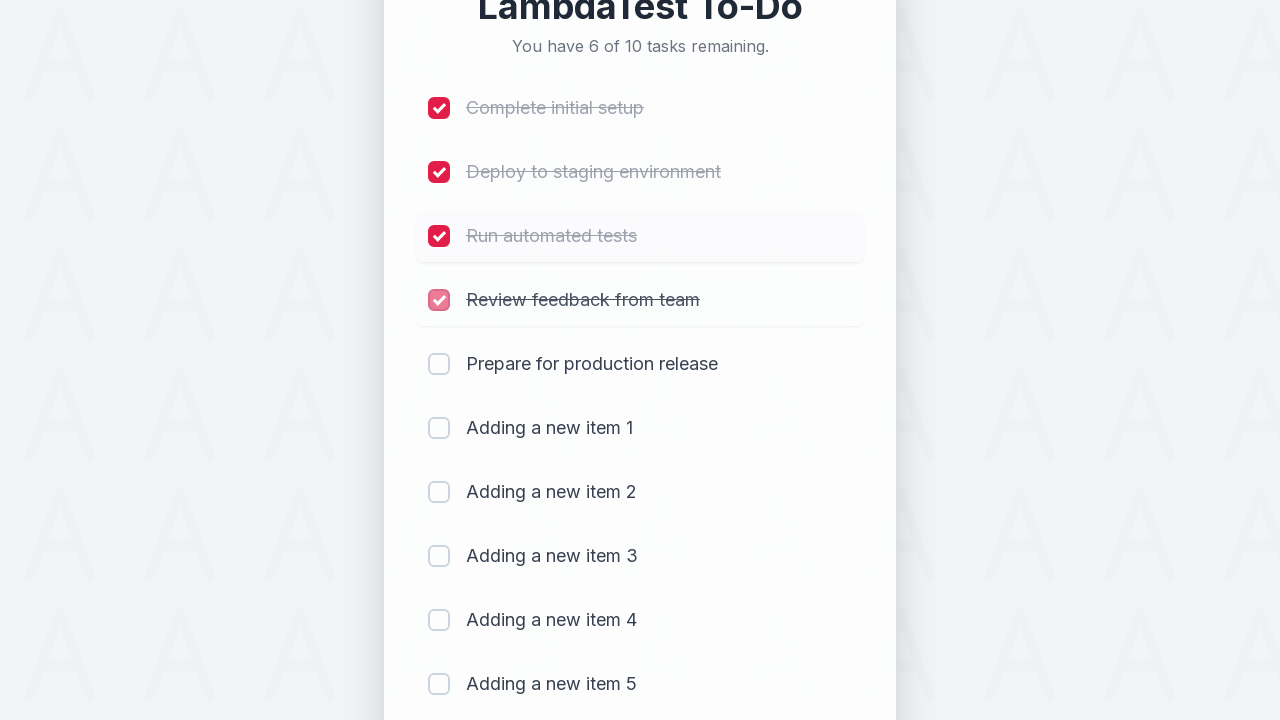

Waited 300ms after marking item 4 as completed
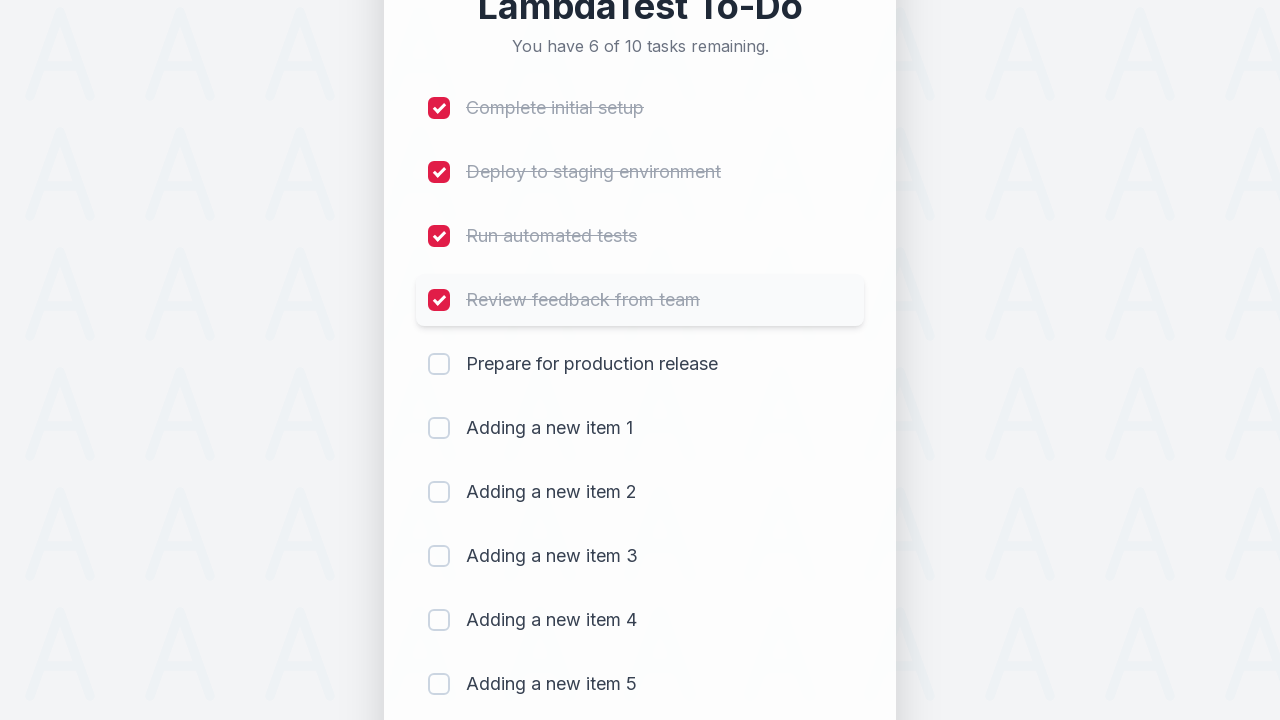

Clicked checkbox for item 5 to mark as completed at (439, 364) on (//input[@type='checkbox'])[5]
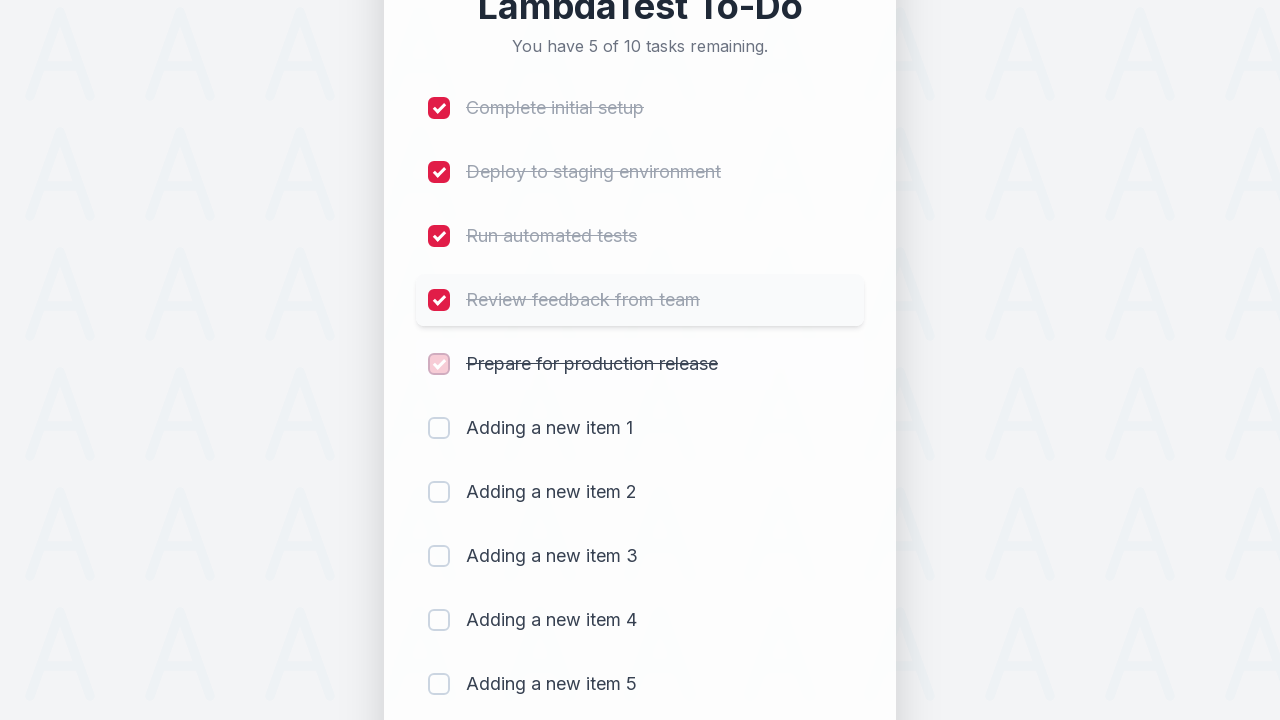

Waited 300ms after marking item 5 as completed
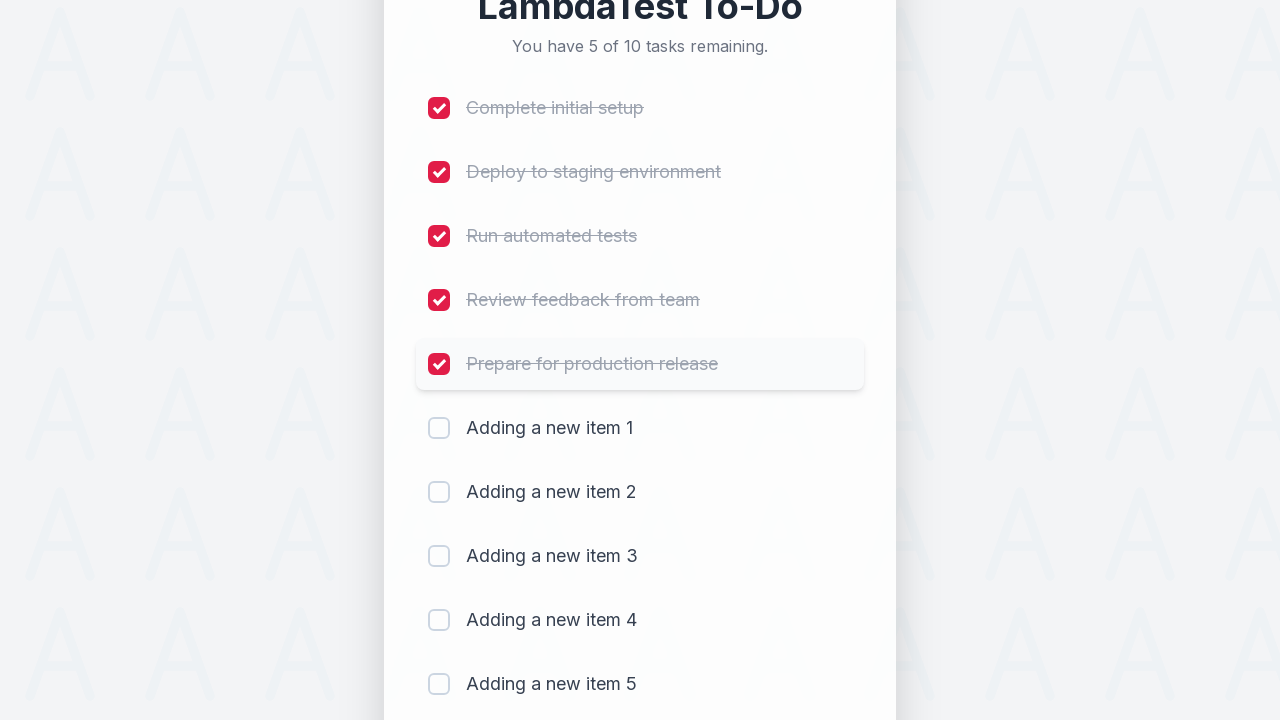

Clicked checkbox for item 6 to mark as completed at (439, 428) on (//input[@type='checkbox'])[6]
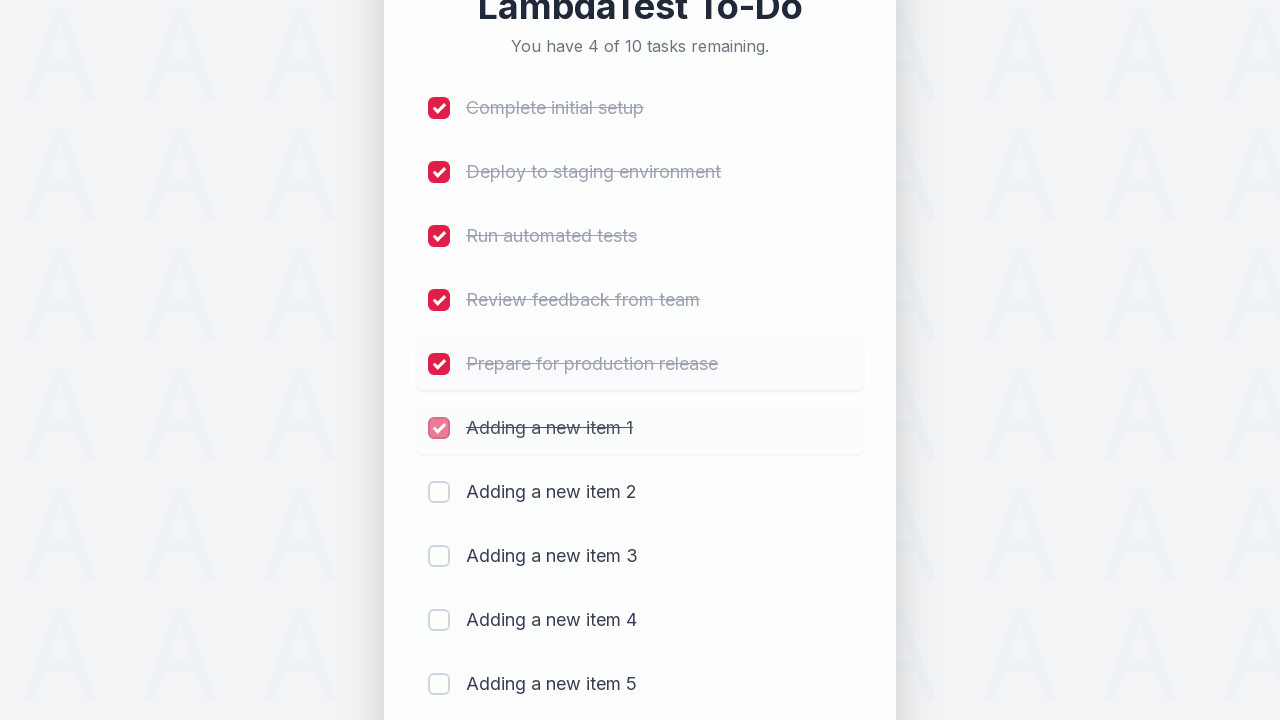

Waited 300ms after marking item 6 as completed
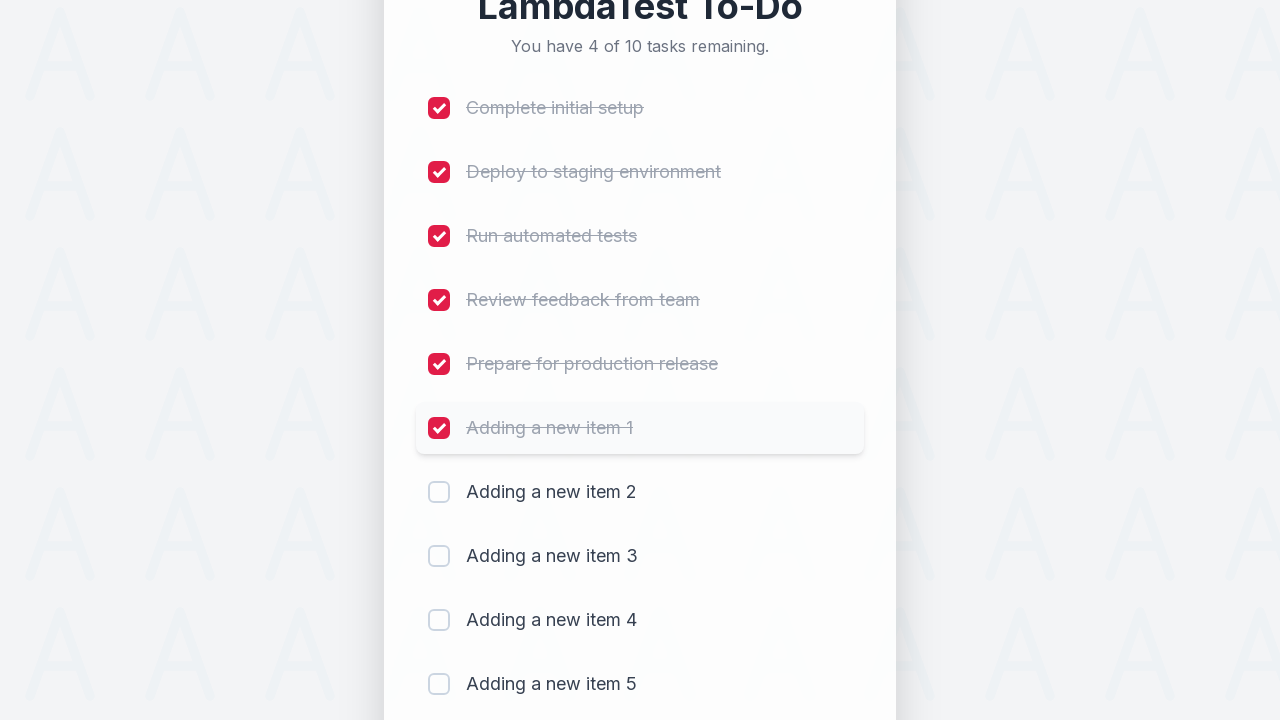

Clicked checkbox for item 7 to mark as completed at (439, 492) on (//input[@type='checkbox'])[7]
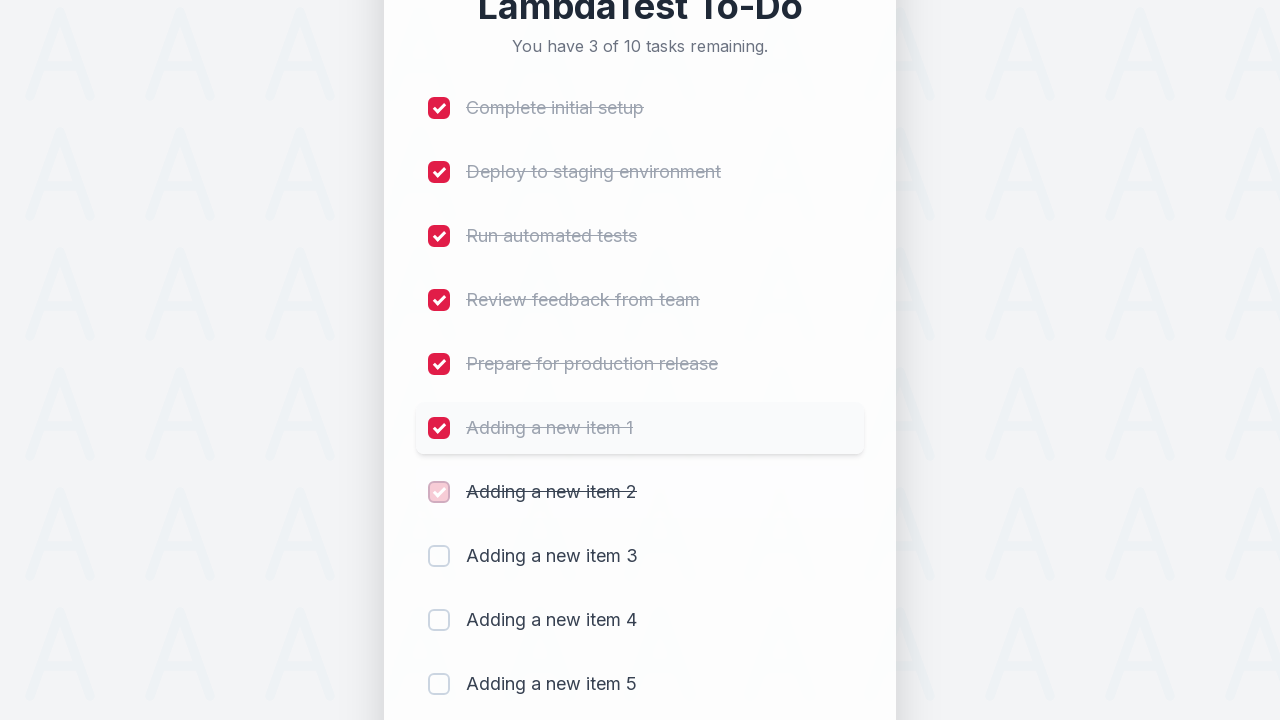

Waited 300ms after marking item 7 as completed
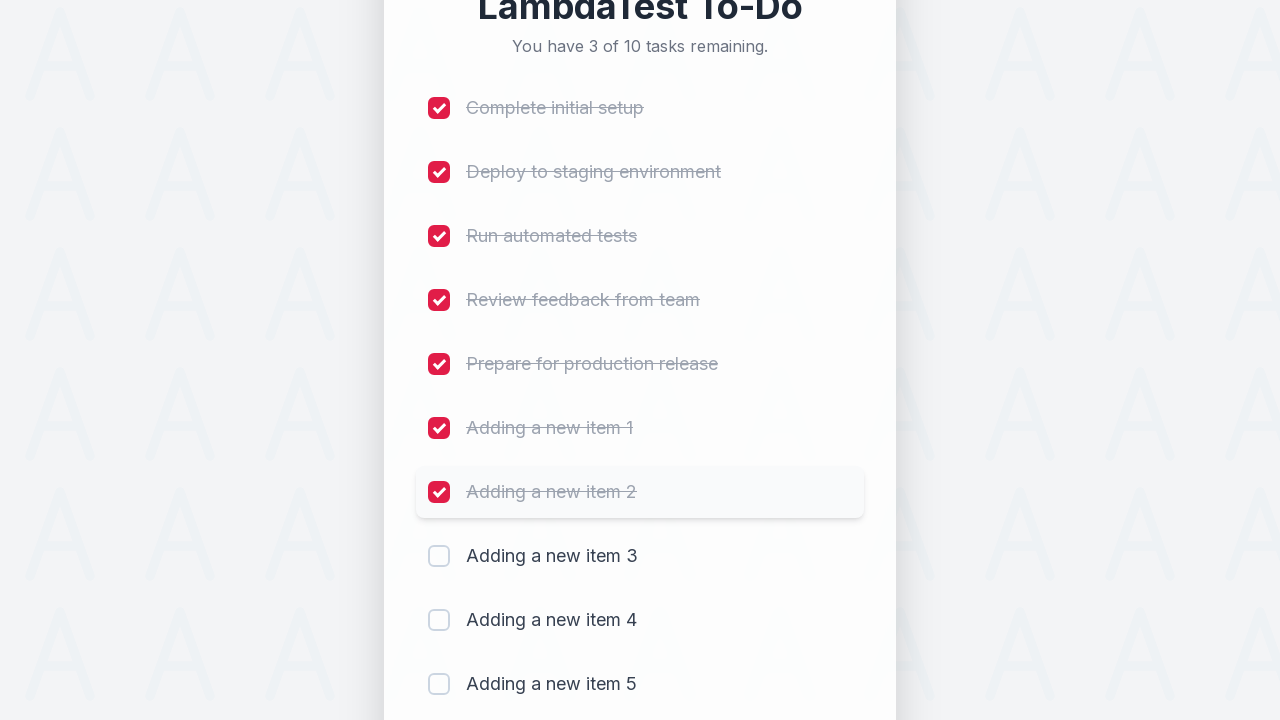

Clicked checkbox for item 8 to mark as completed at (439, 556) on (//input[@type='checkbox'])[8]
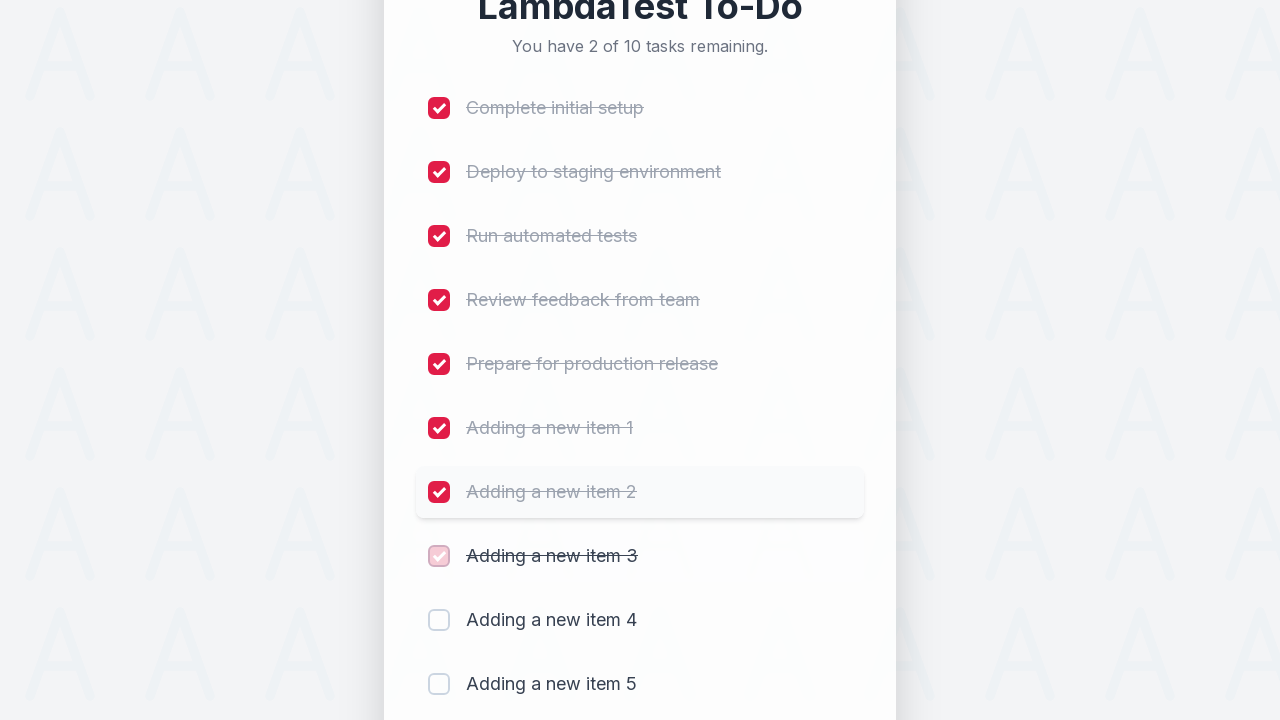

Waited 300ms after marking item 8 as completed
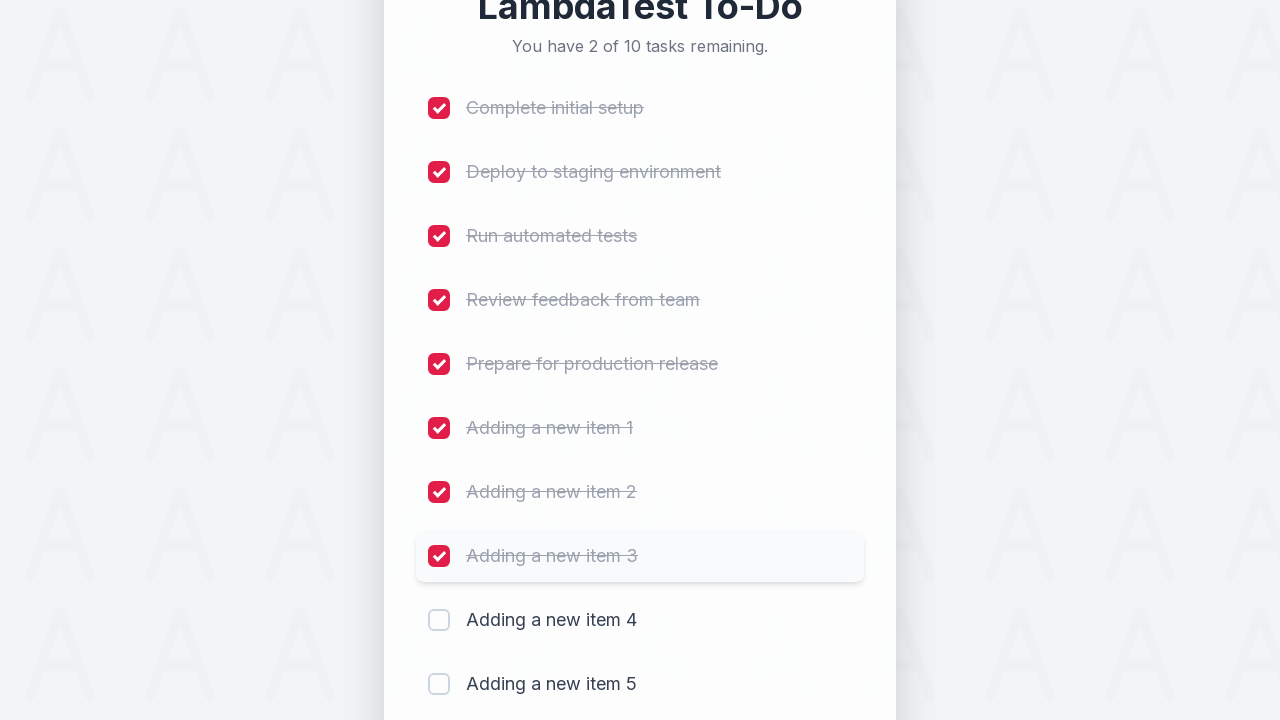

Clicked checkbox for item 9 to mark as completed at (439, 620) on (//input[@type='checkbox'])[9]
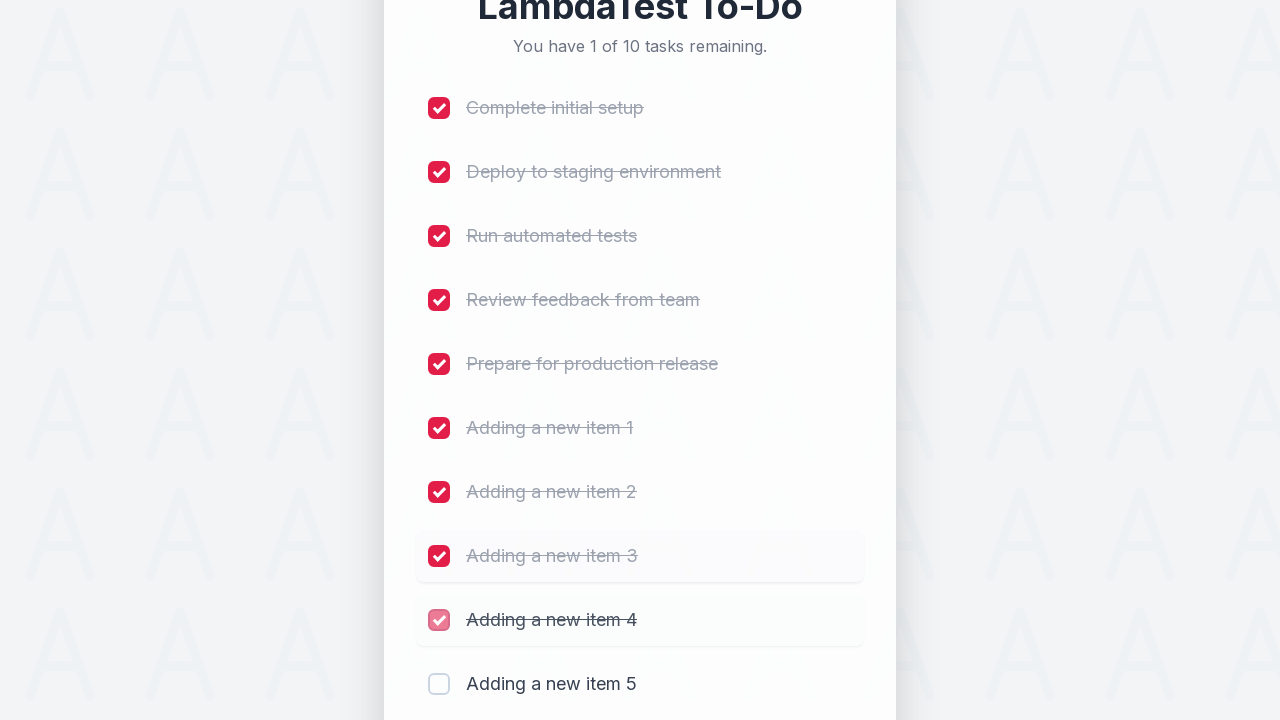

Waited 300ms after marking item 9 as completed
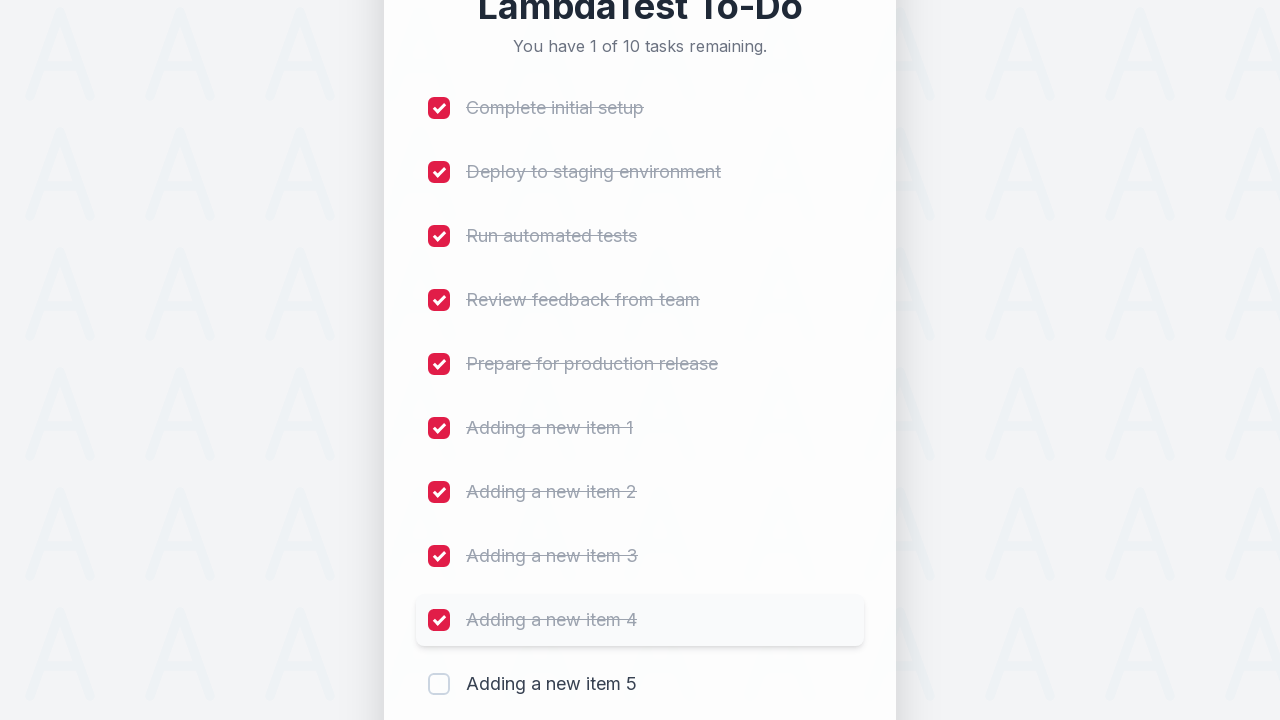

Clicked checkbox for item 10 to mark as completed at (439, 684) on (//input[@type='checkbox'])[10]
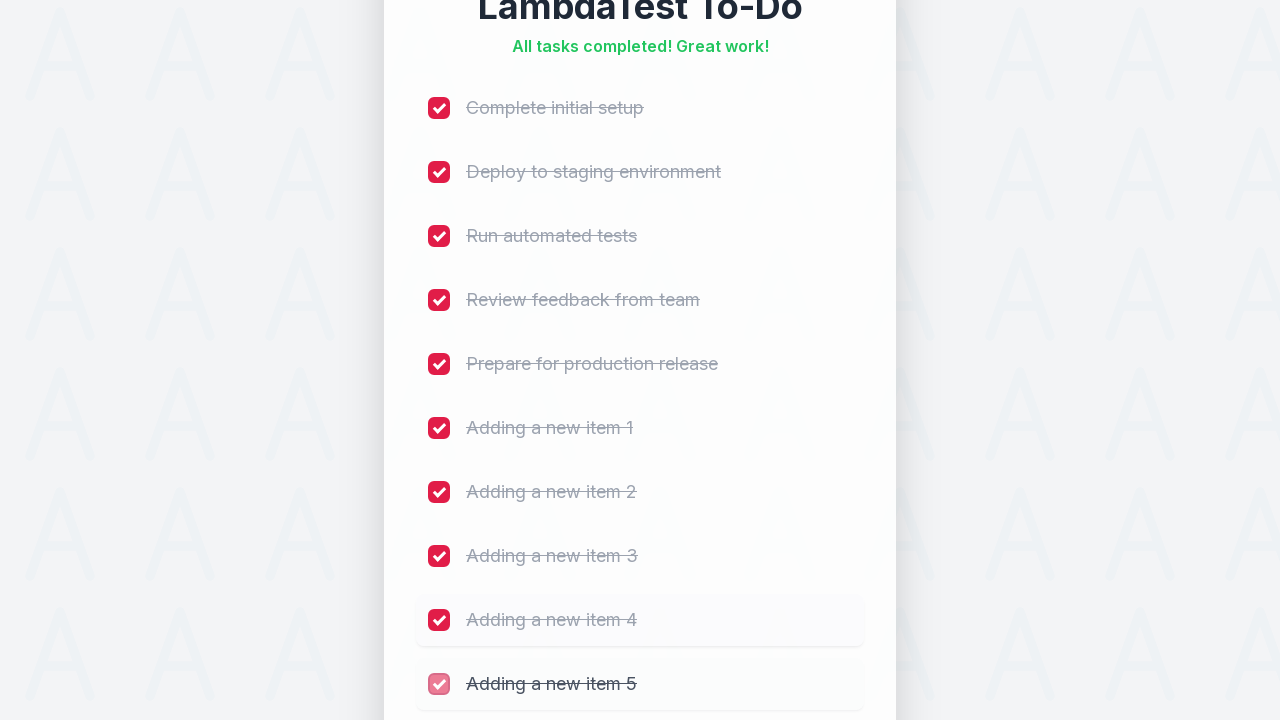

Waited 300ms after marking item 10 as completed
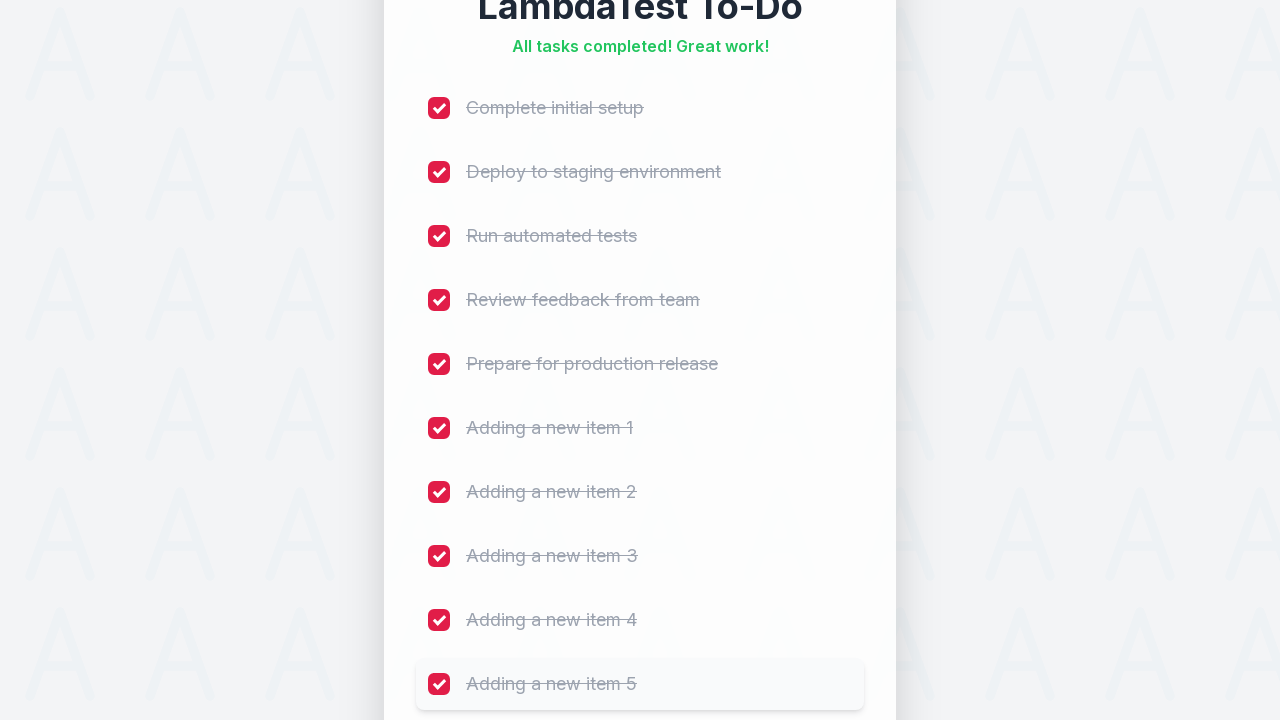

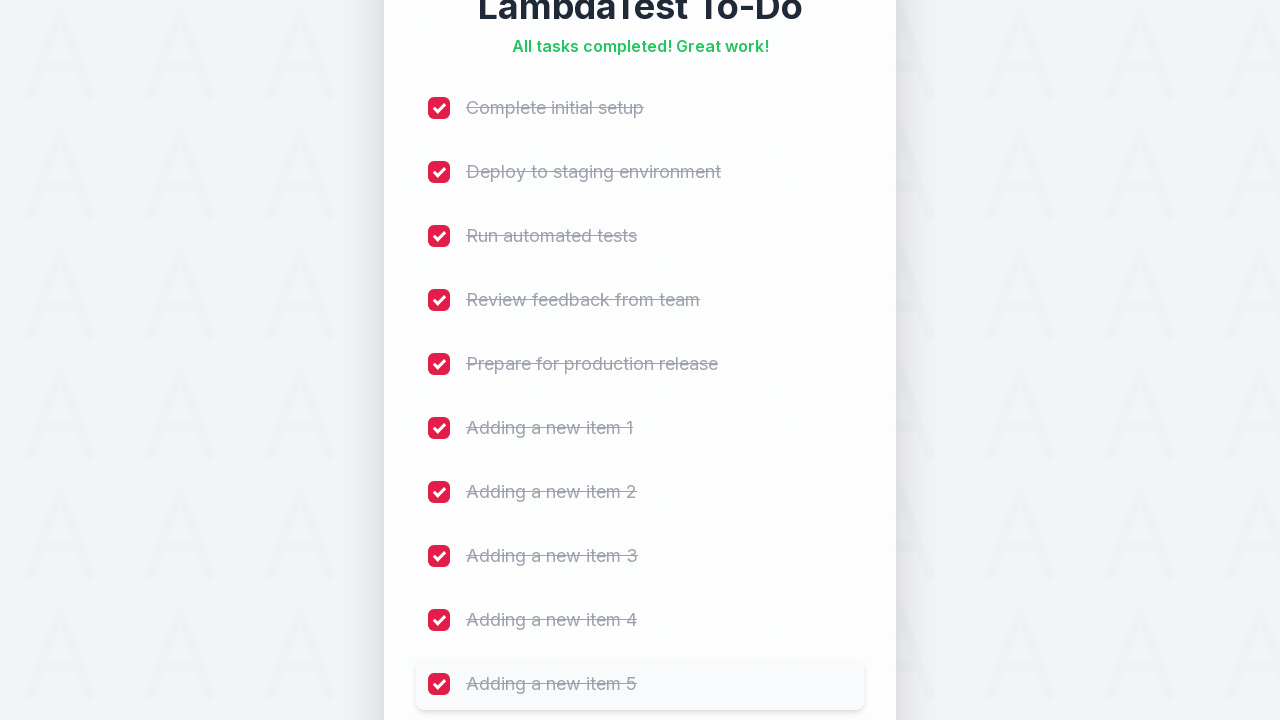